Tests that no links on the pages have empty href attributes (just "#")

Starting URL: https://ntig-uppsala.github.io/Frisor-Saxe/index.html

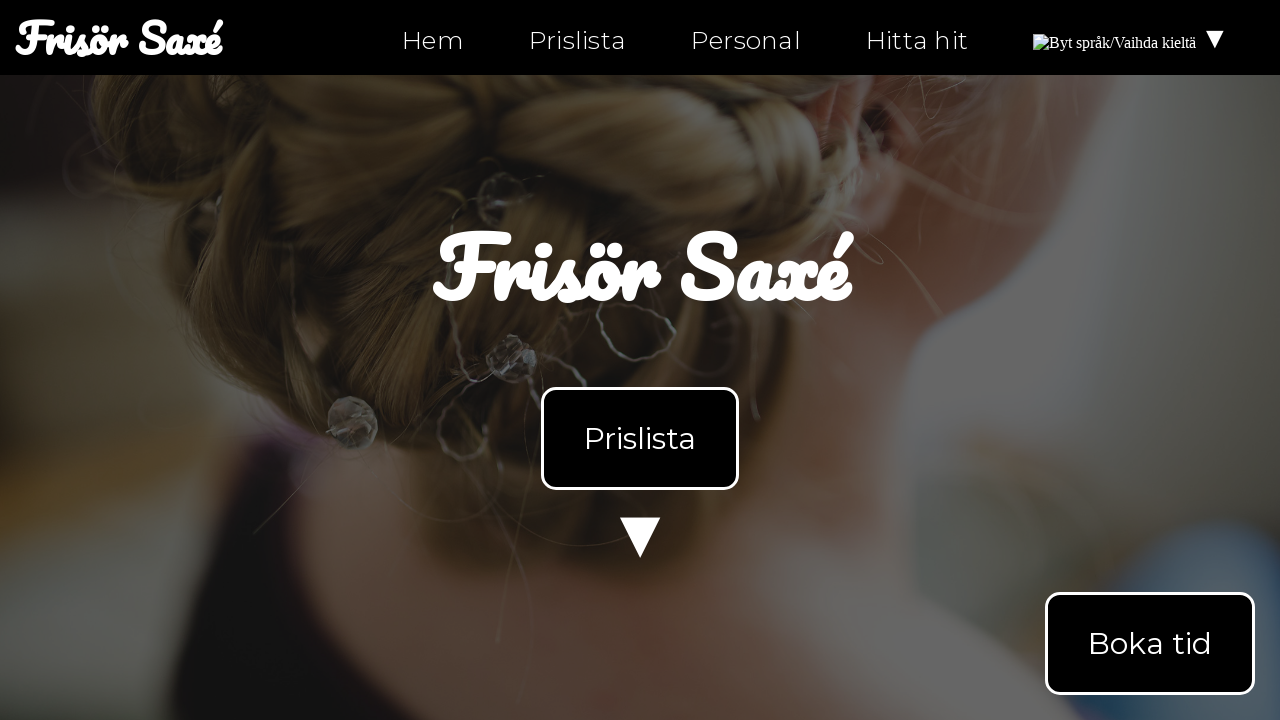

Navigated to index.html
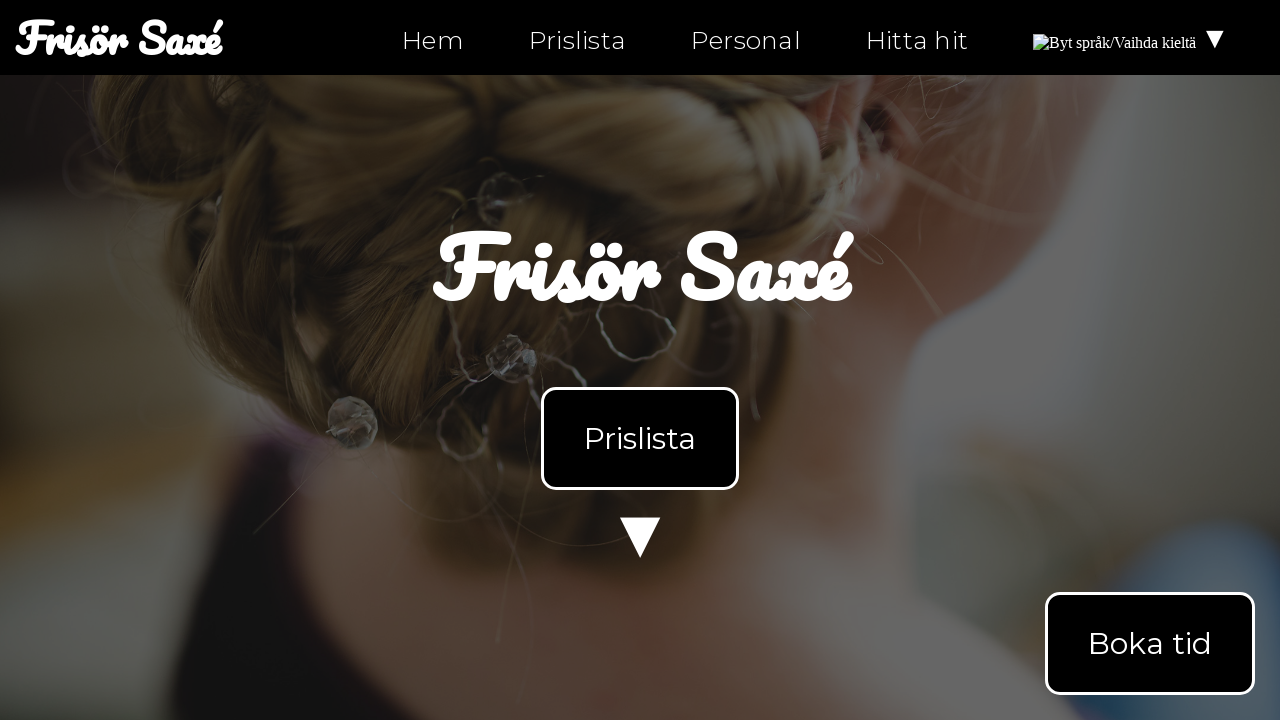

Retrieved all links from index.html
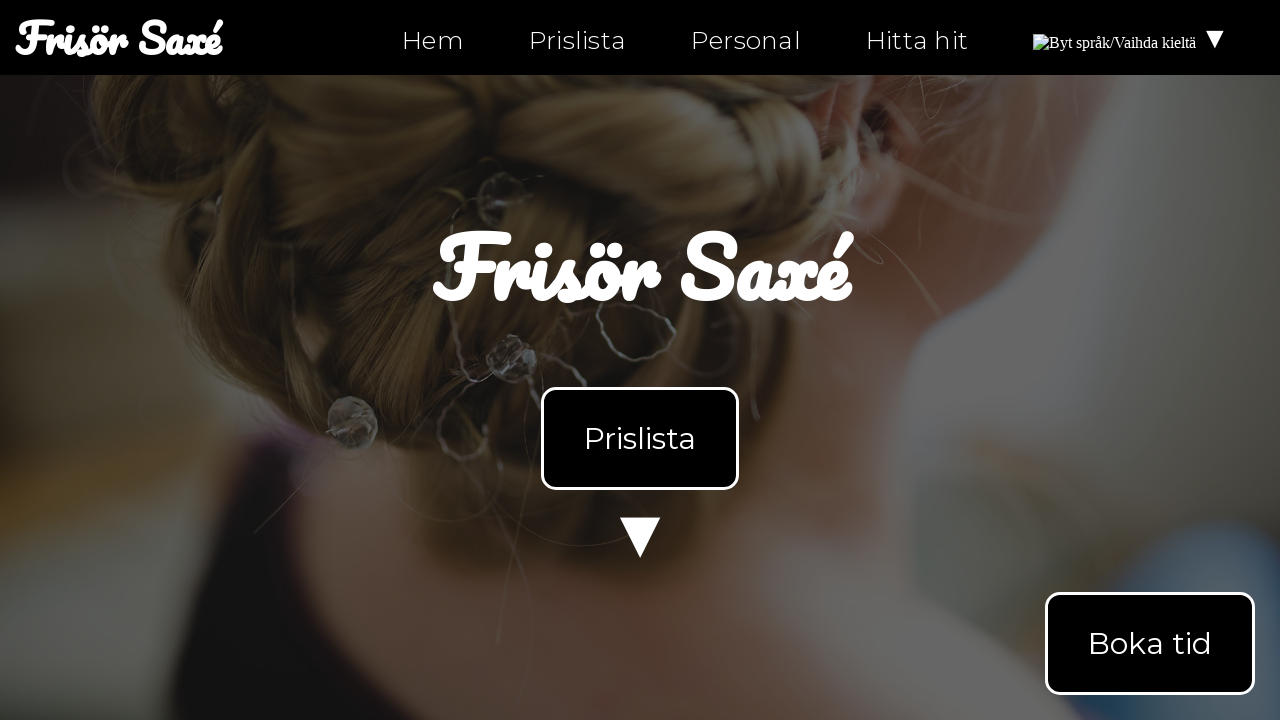

Checked link with href attribute: index.html
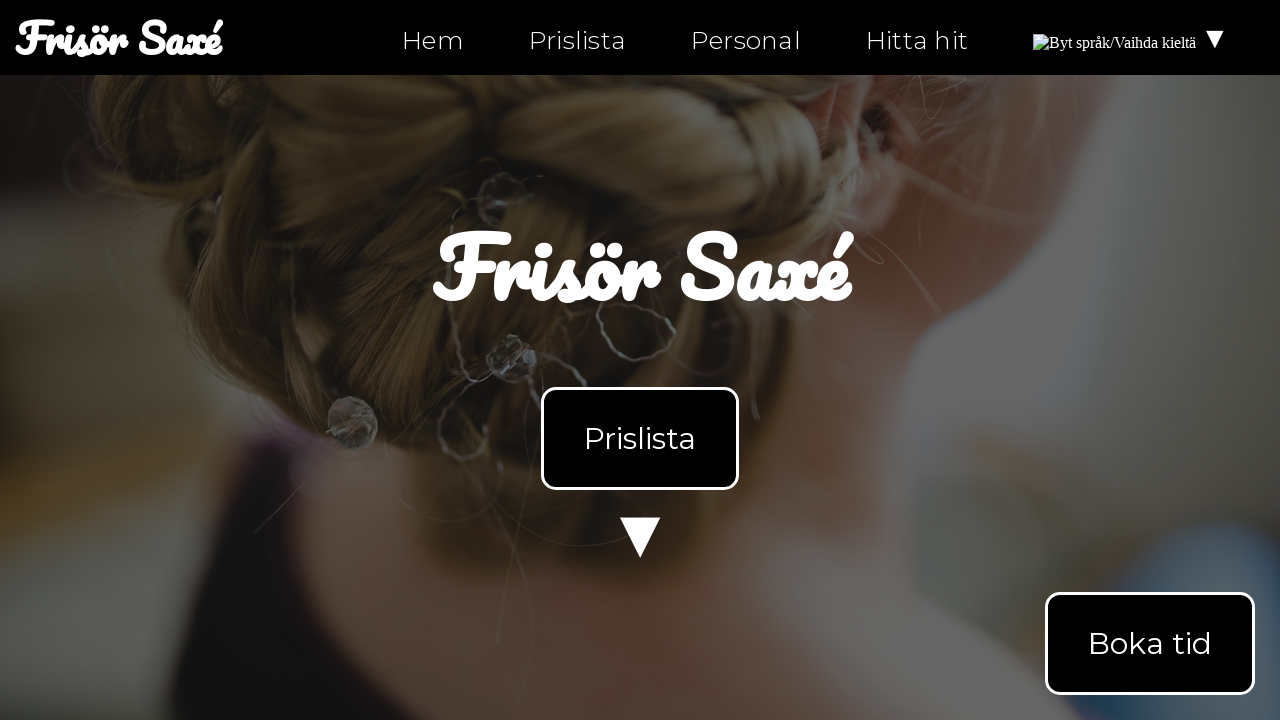

Checked link with href attribute: index.html
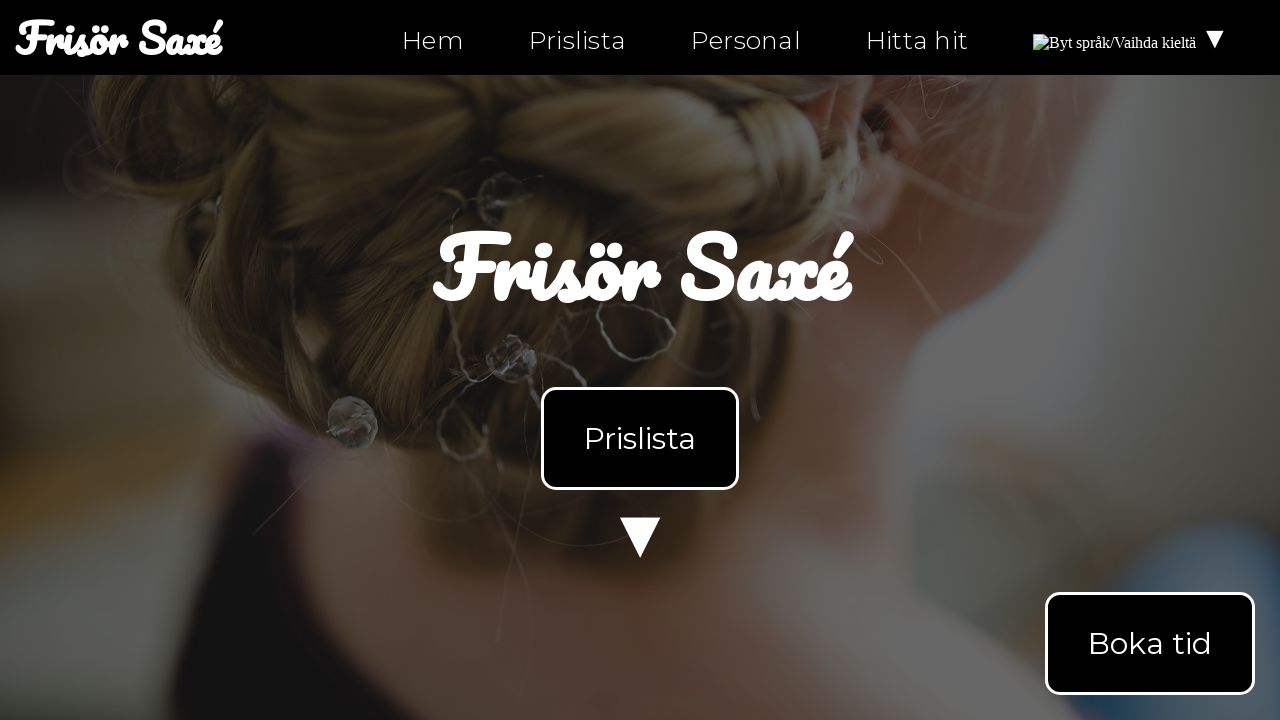

Checked link with href attribute: index.html#products
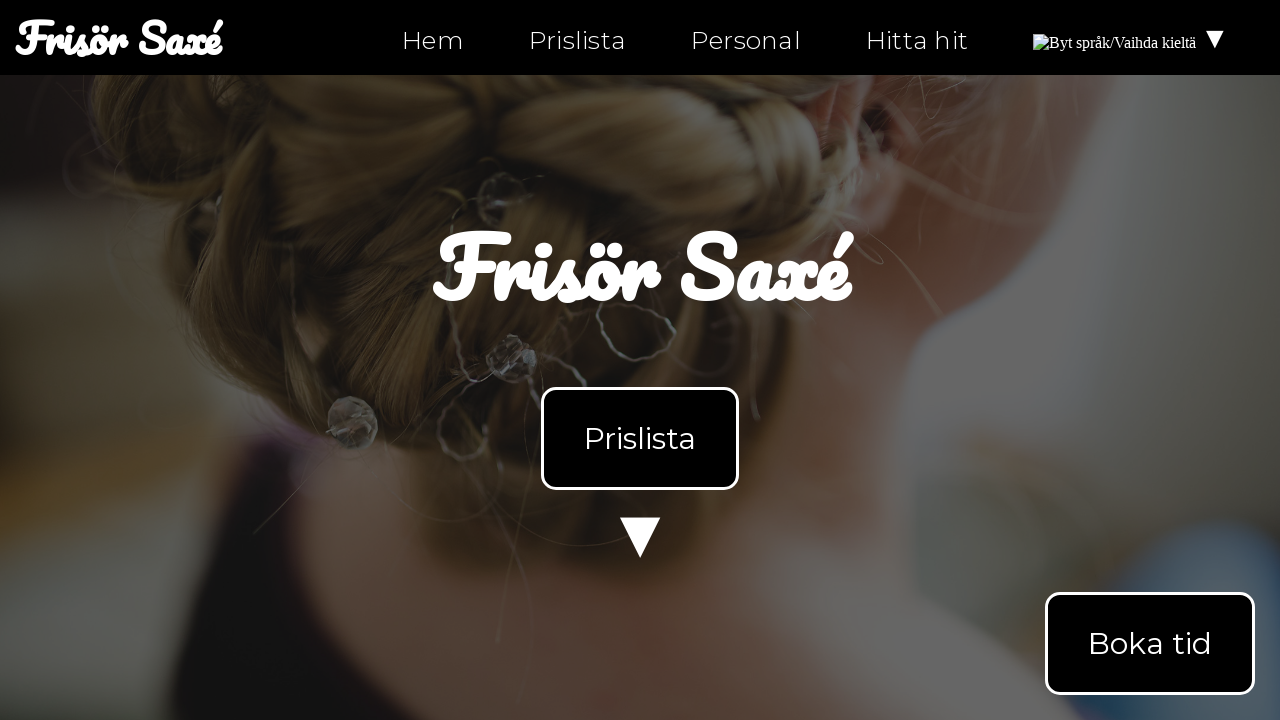

Checked link with href attribute: personal.html
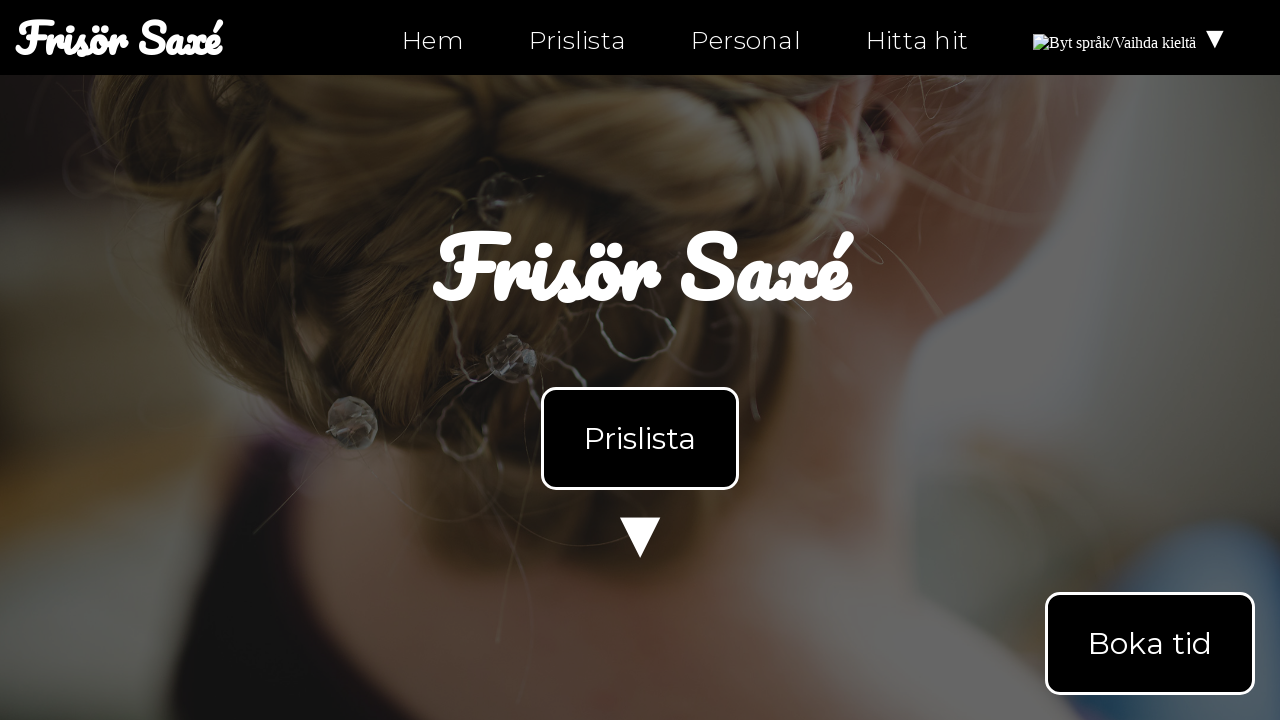

Checked link with href attribute: hitta-hit.html
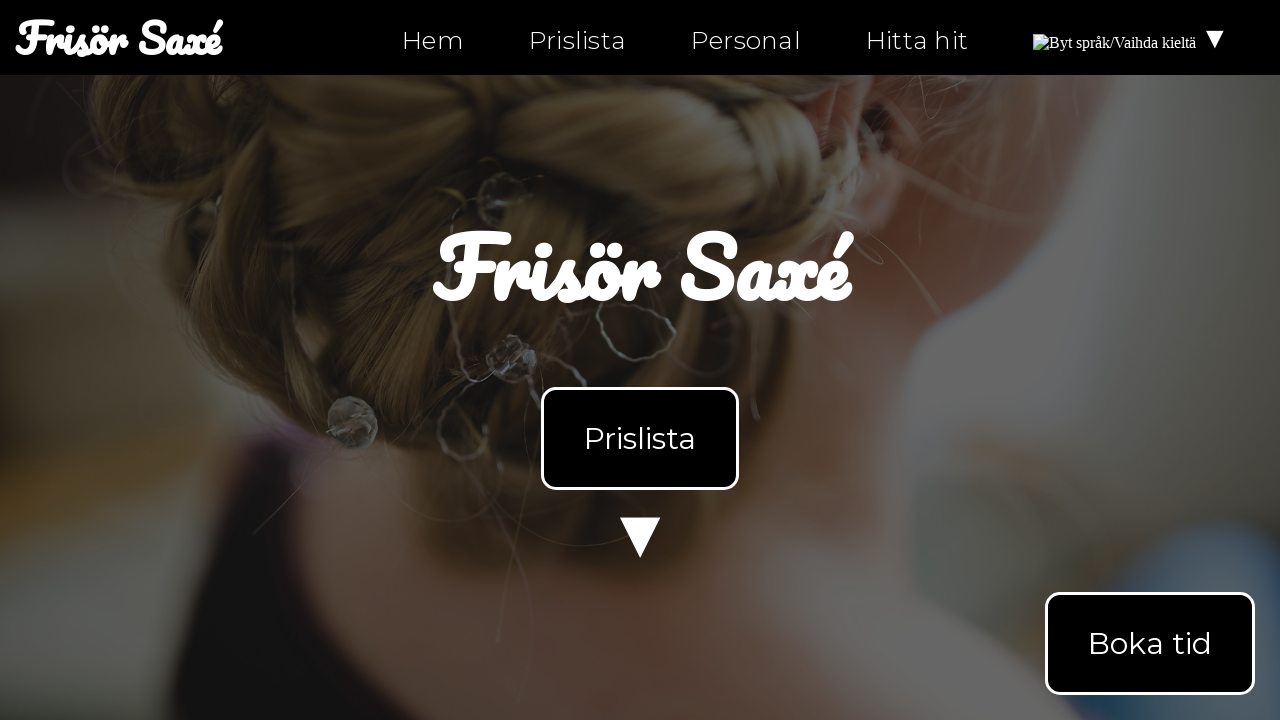

Checked link with href attribute: index.html
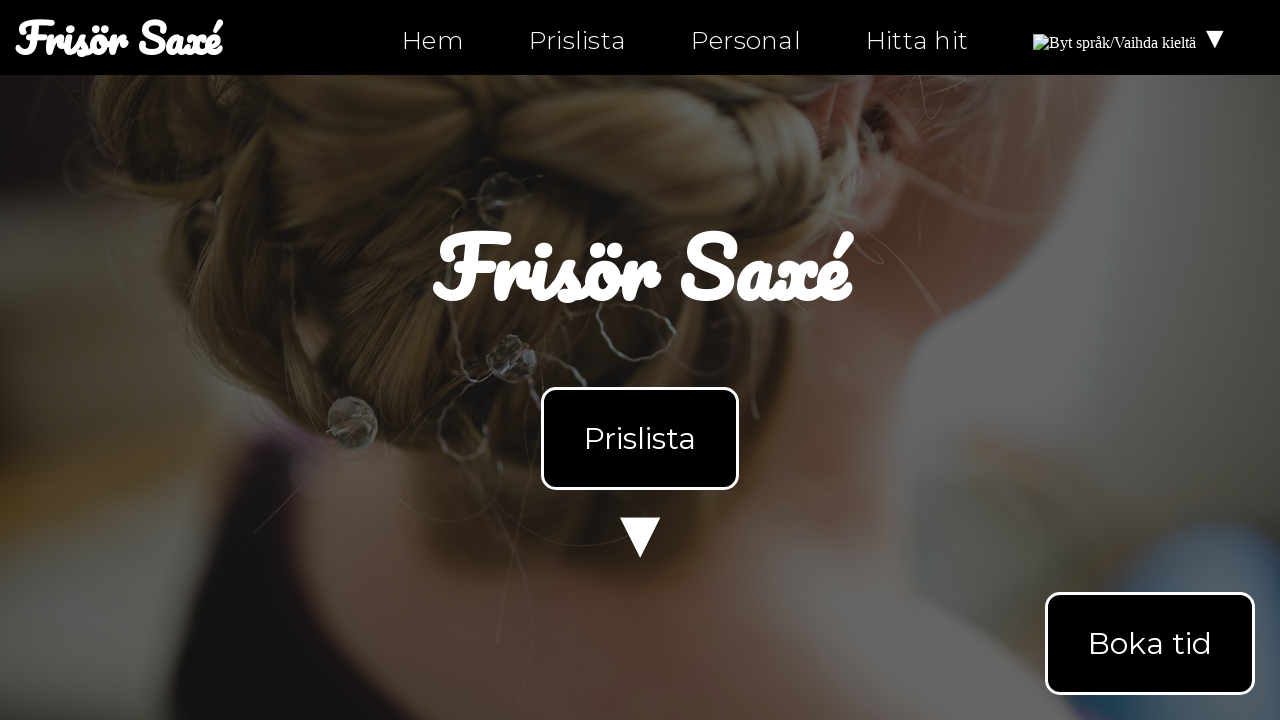

Checked link with href attribute: index-fi.html
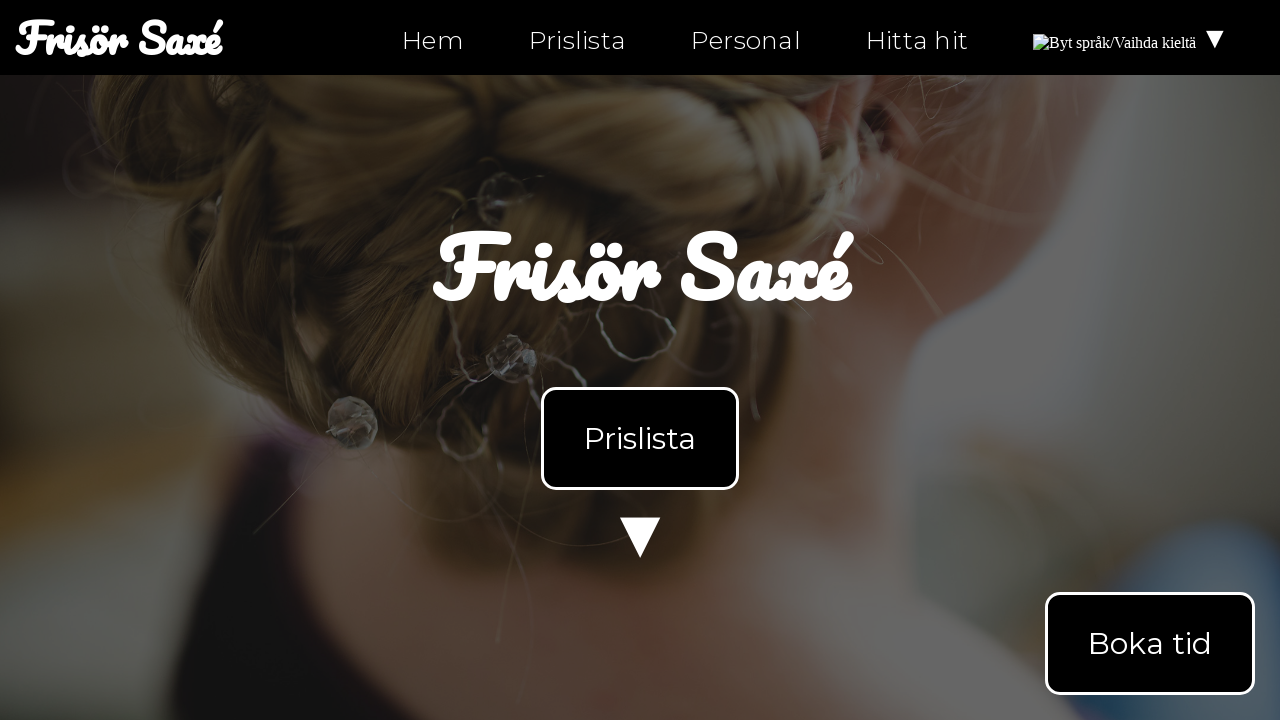

Checked link with href attribute: #products
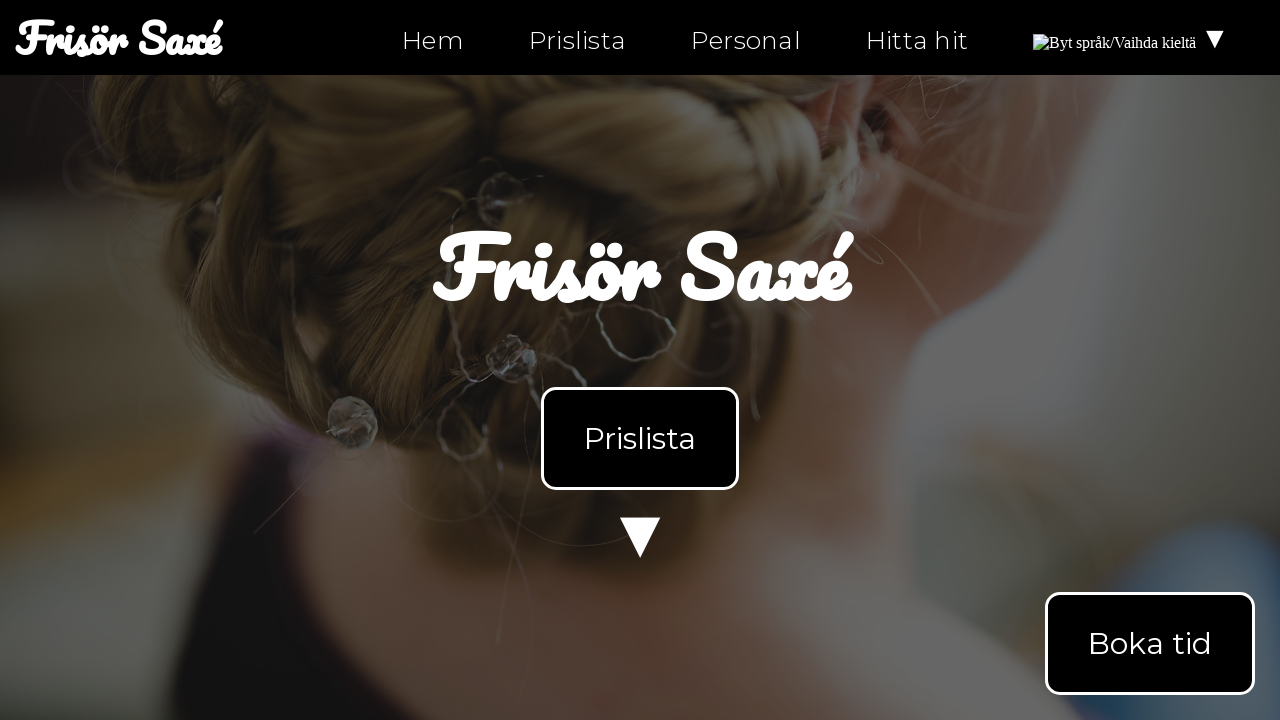

Checked link with href attribute: #products
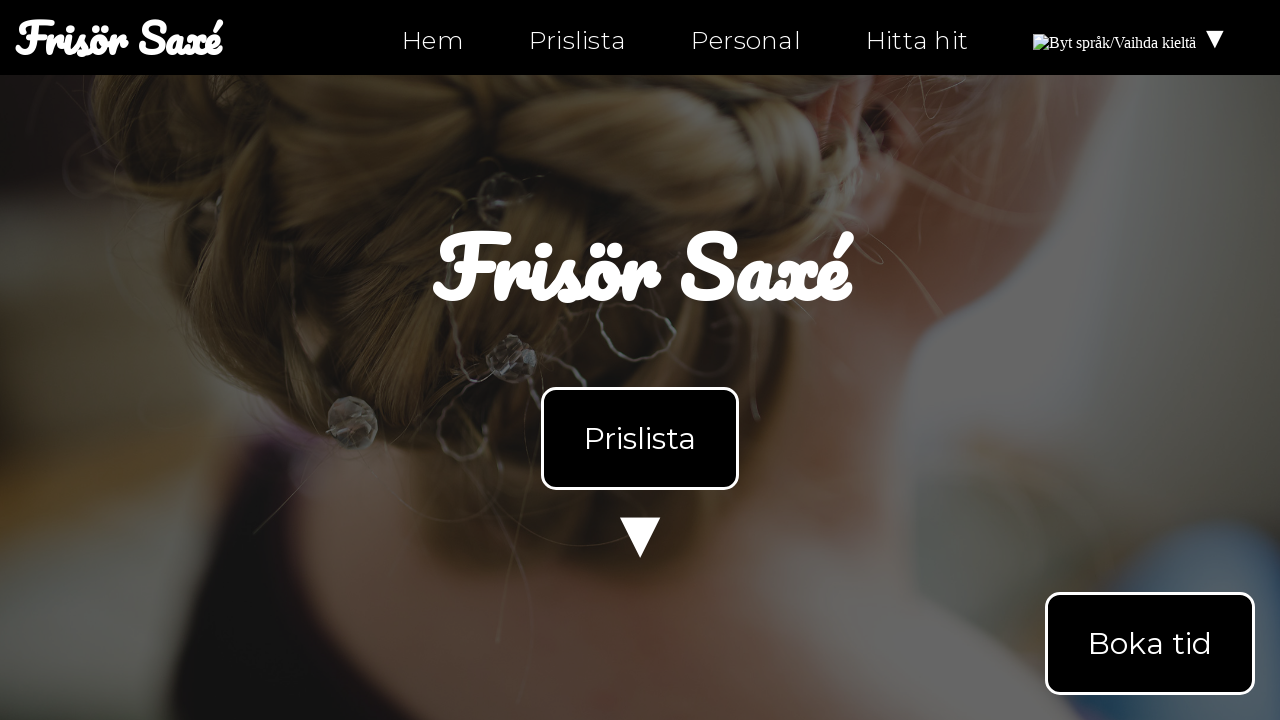

Checked link with href attribute: mailto:info@ntig-uppsala.github.io?Subject=Boka%20tid
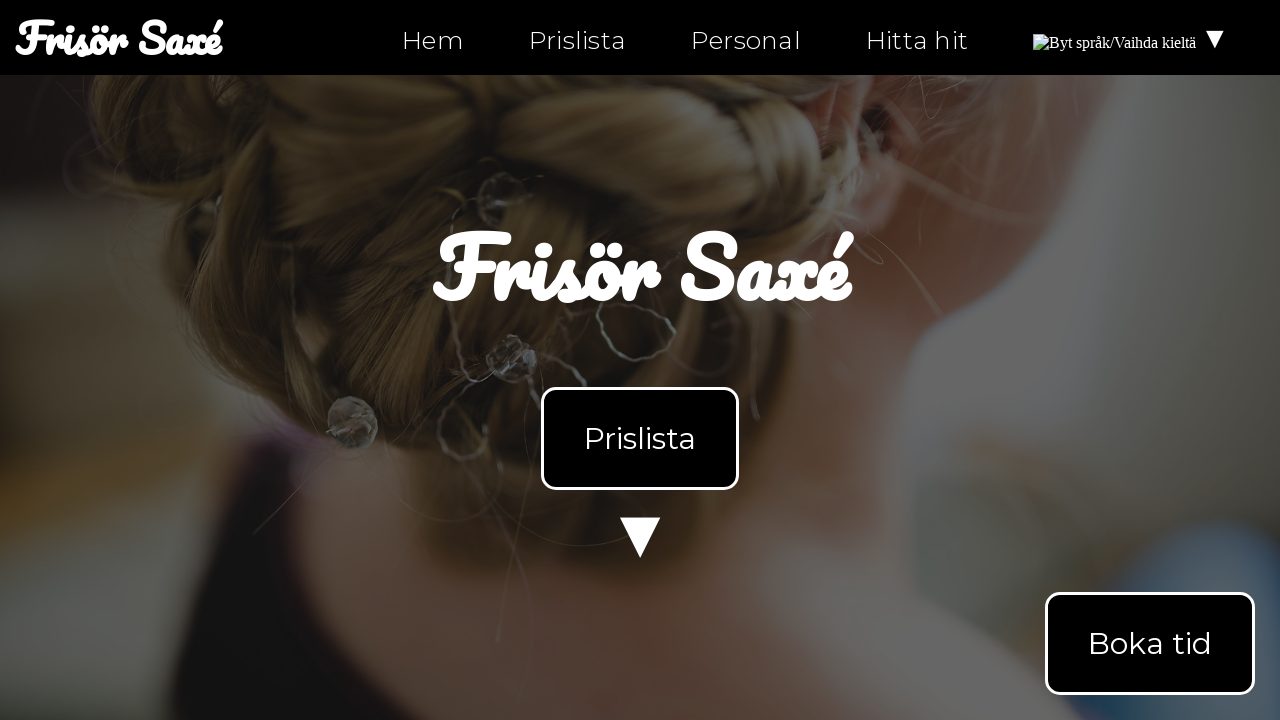

Checked link with href attribute: https://facebook.com/ntiuppsala
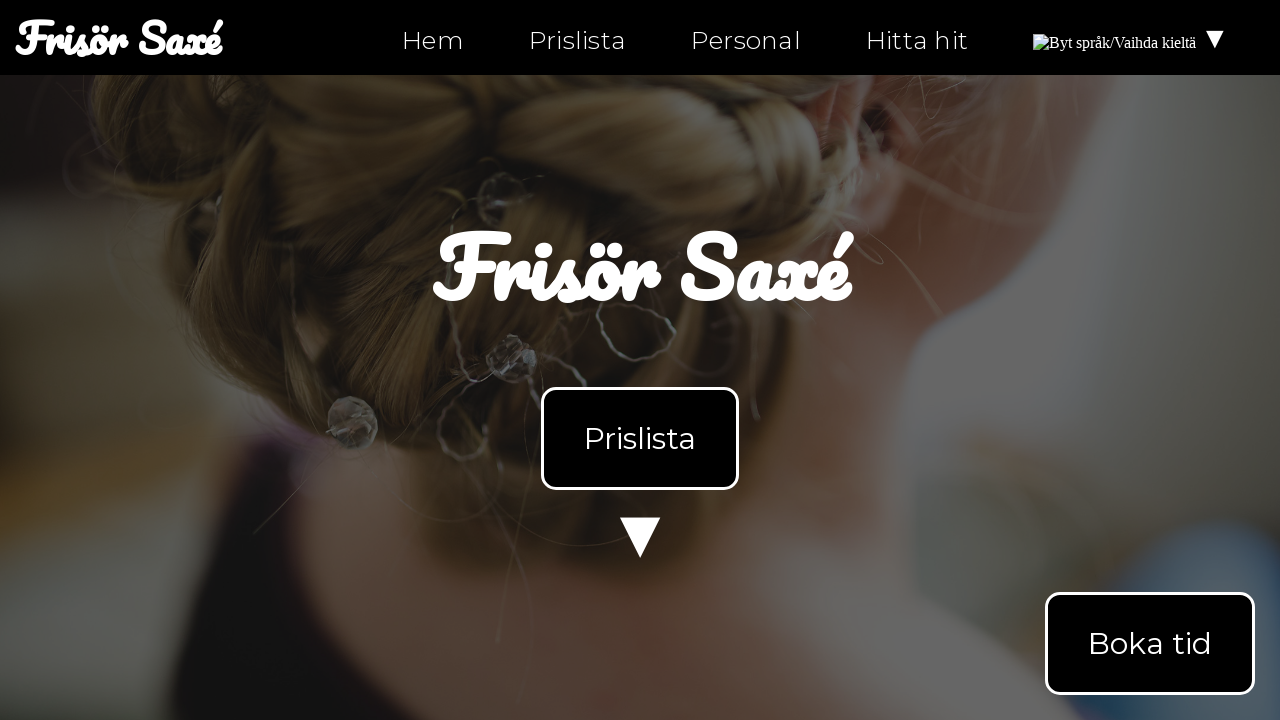

Checked link with href attribute: https://instagram.com/ntiuppsala
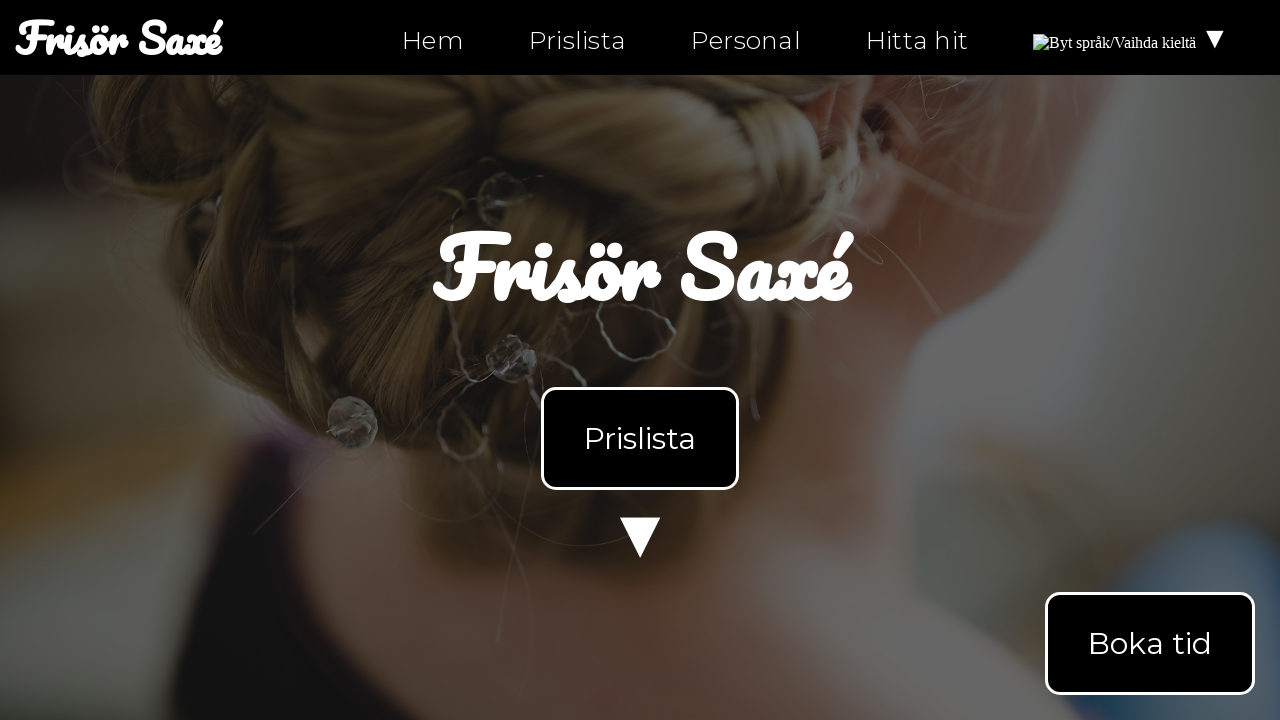

Checked link with href attribute: https://twitter.com/ntiuppsala
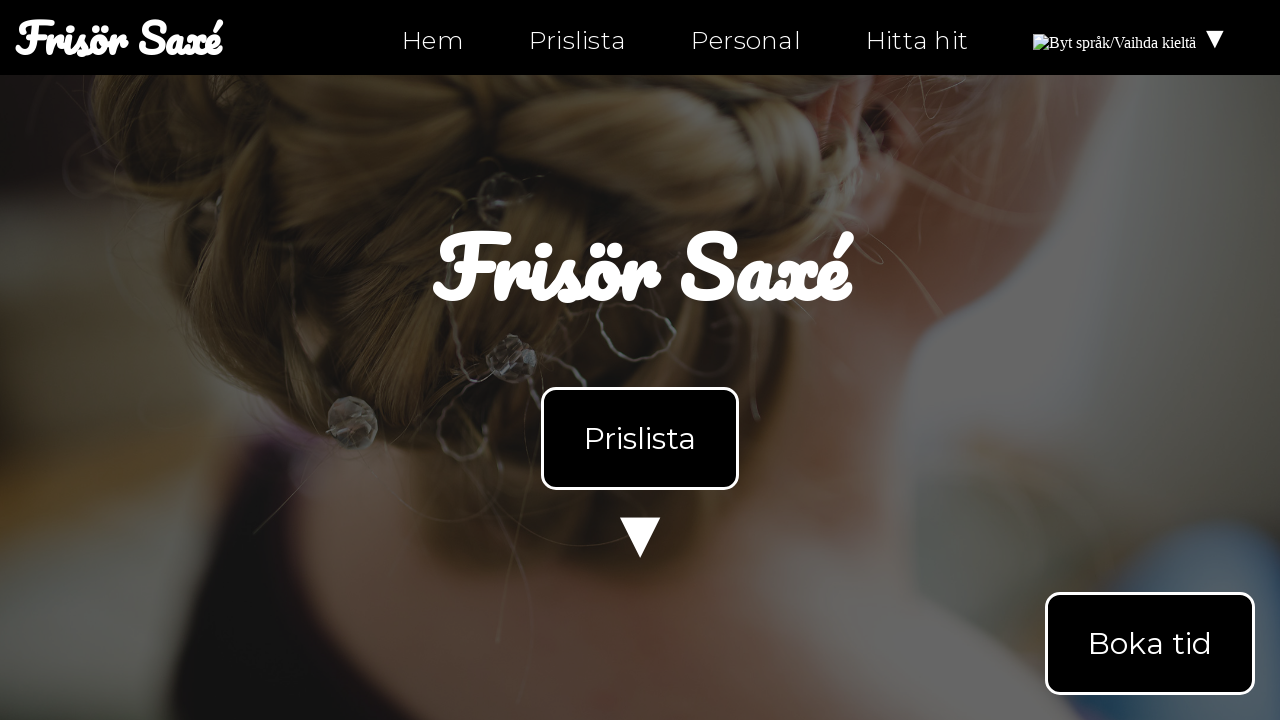

Checked link with href attribute: tel:0630-555-555
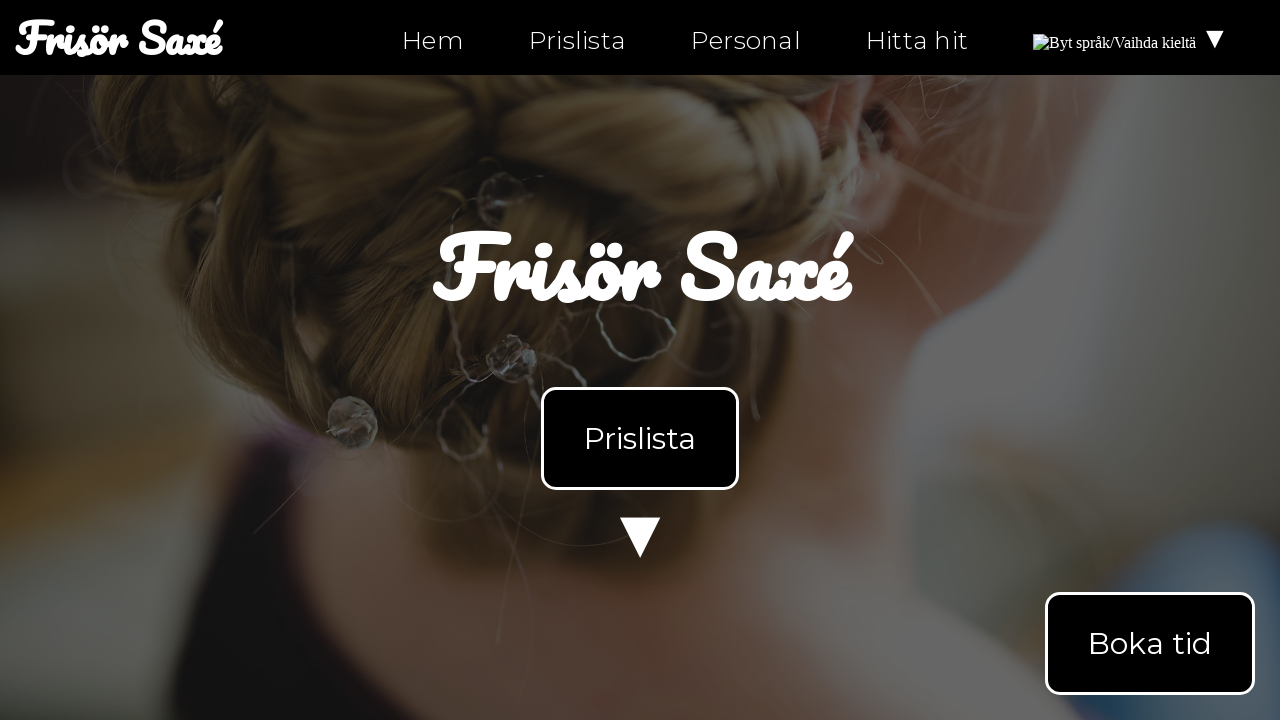

Checked link with href attribute: mailto:info@ntig-uppsala.github.io
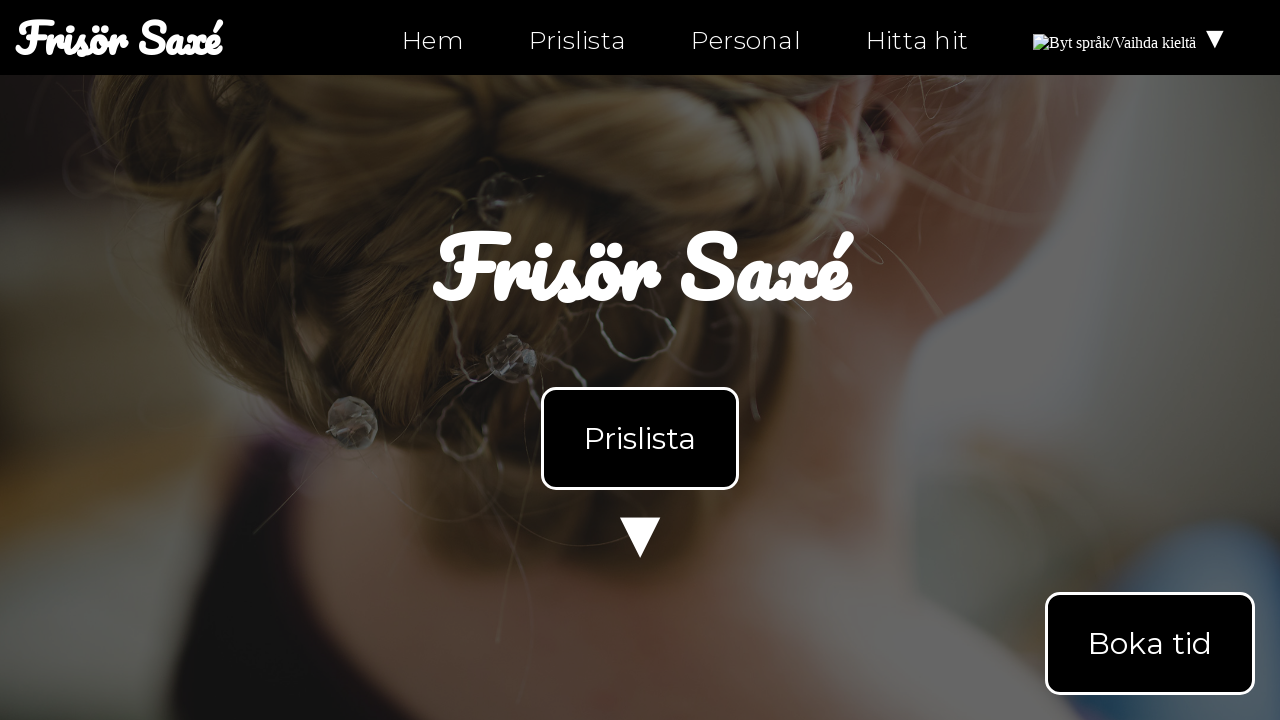

Checked link with href attribute: hitta-hit.html
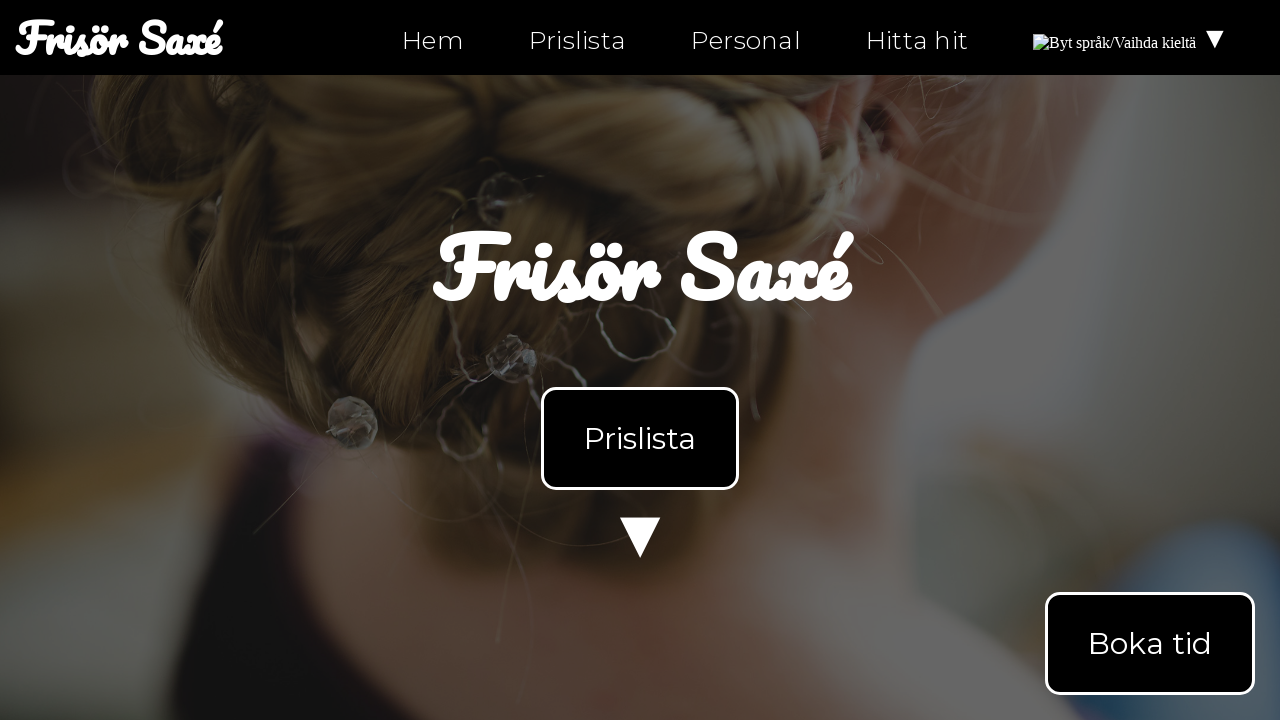

Navigated to personal.html
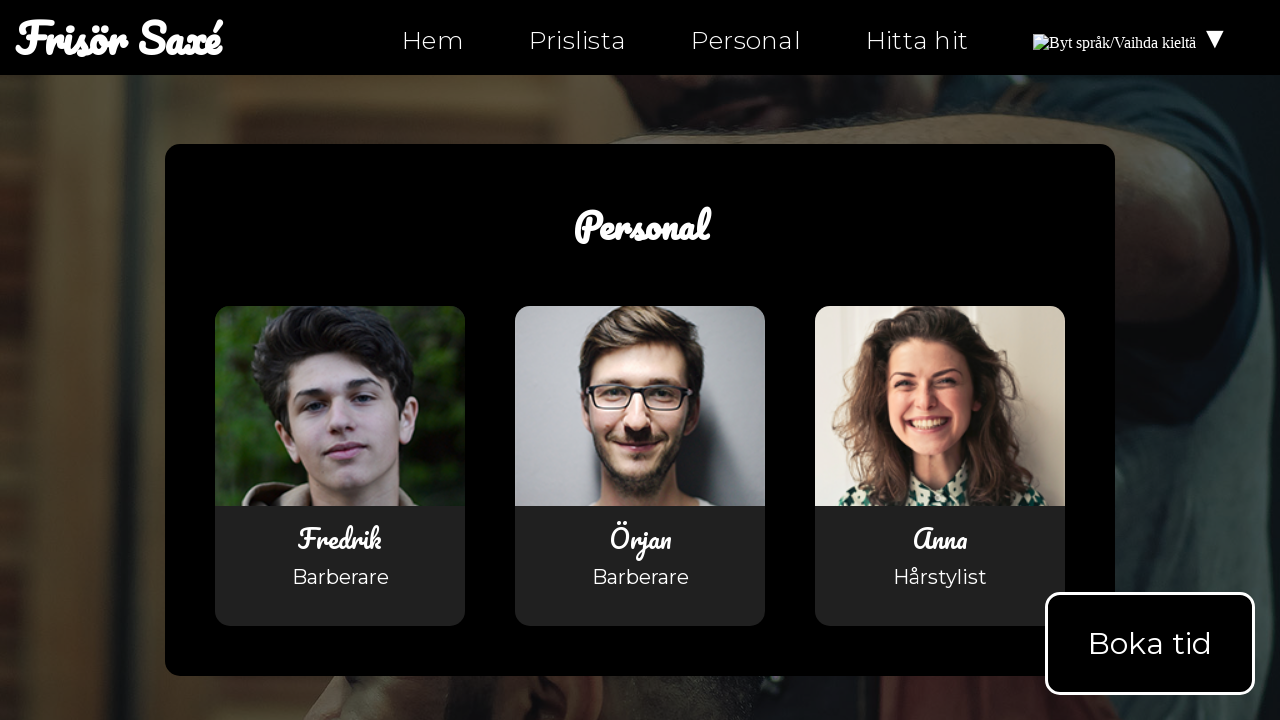

Retrieved all links from personal.html
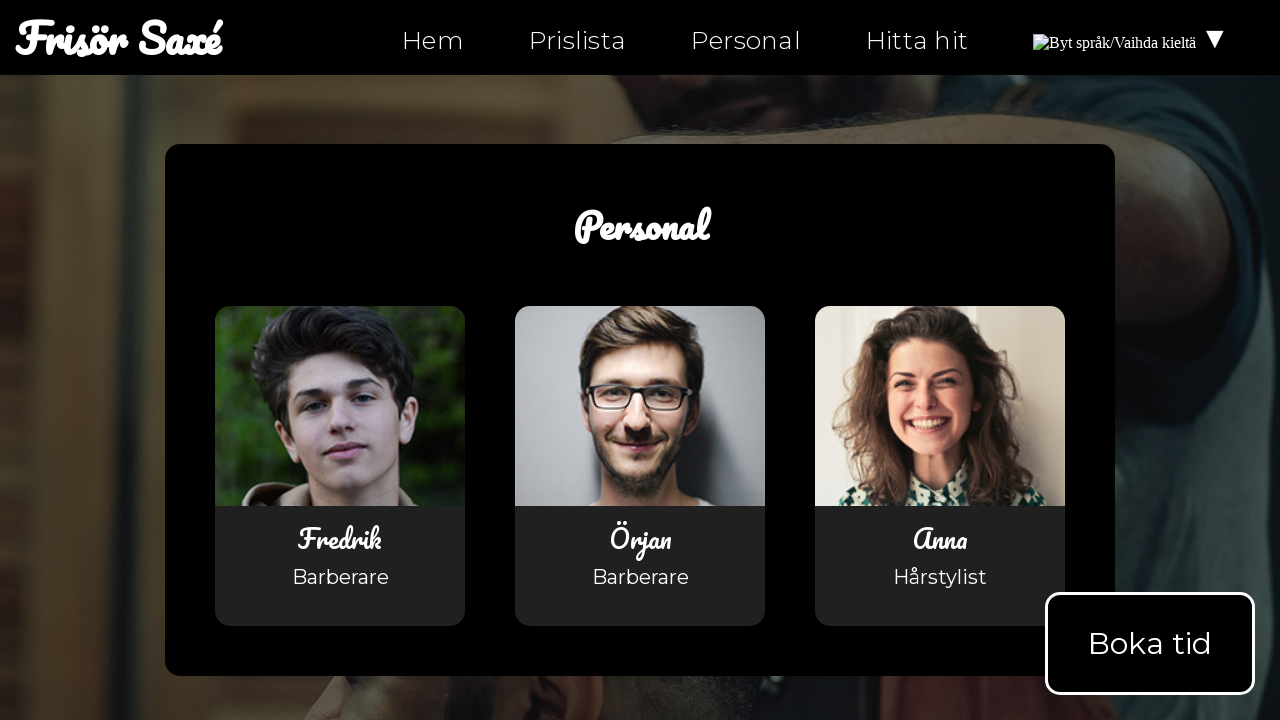

Checked link on personal.html with href attribute: index.html
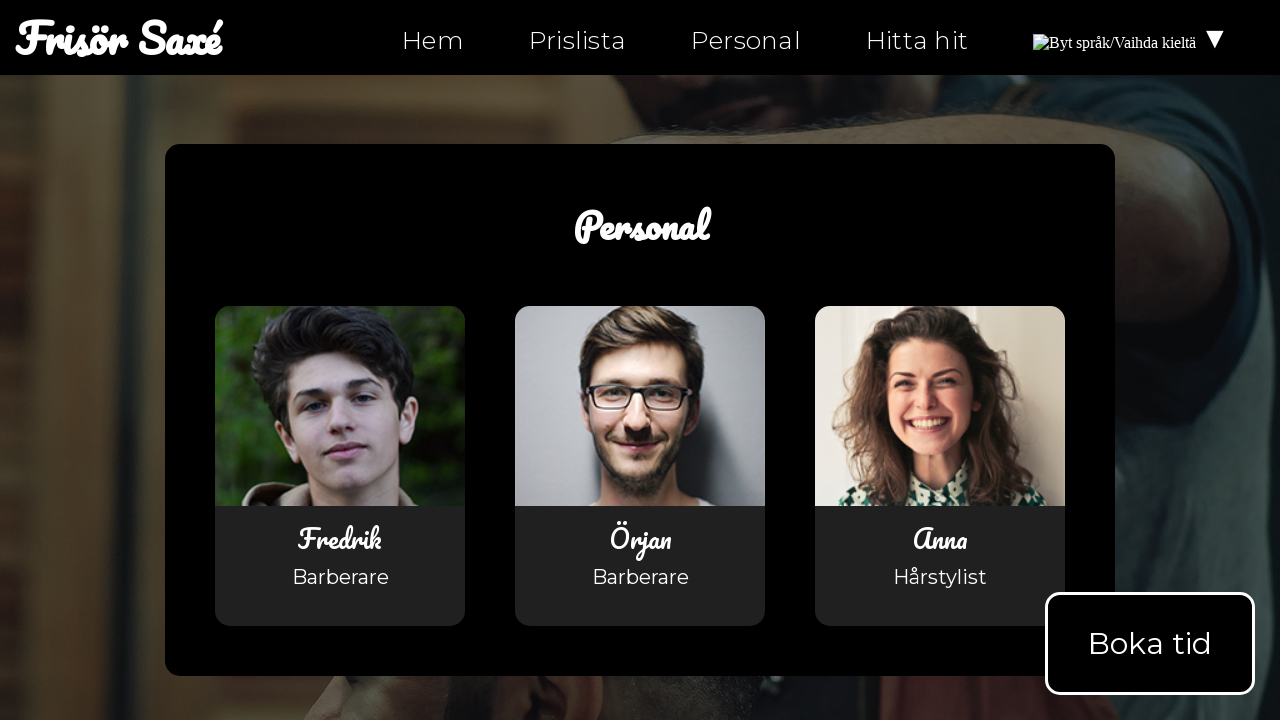

Checked link on personal.html with href attribute: index.html
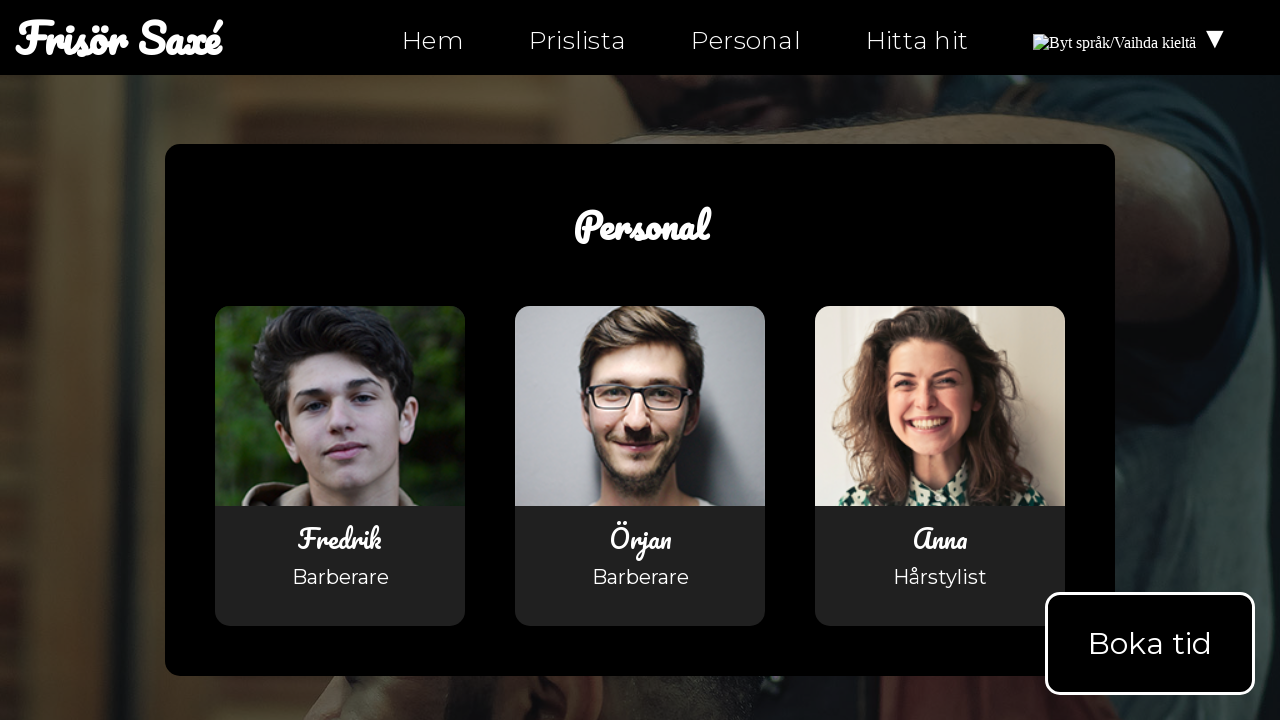

Checked link on personal.html with href attribute: index.html#products
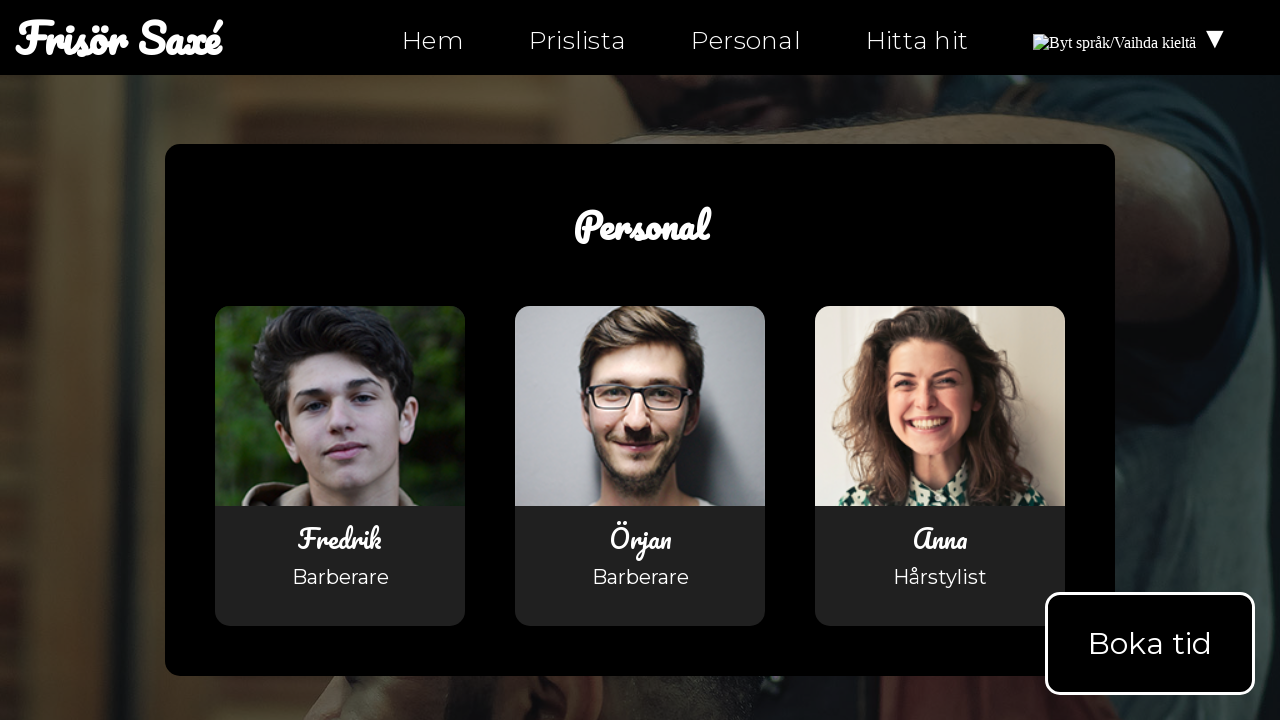

Checked link on personal.html with href attribute: personal.html
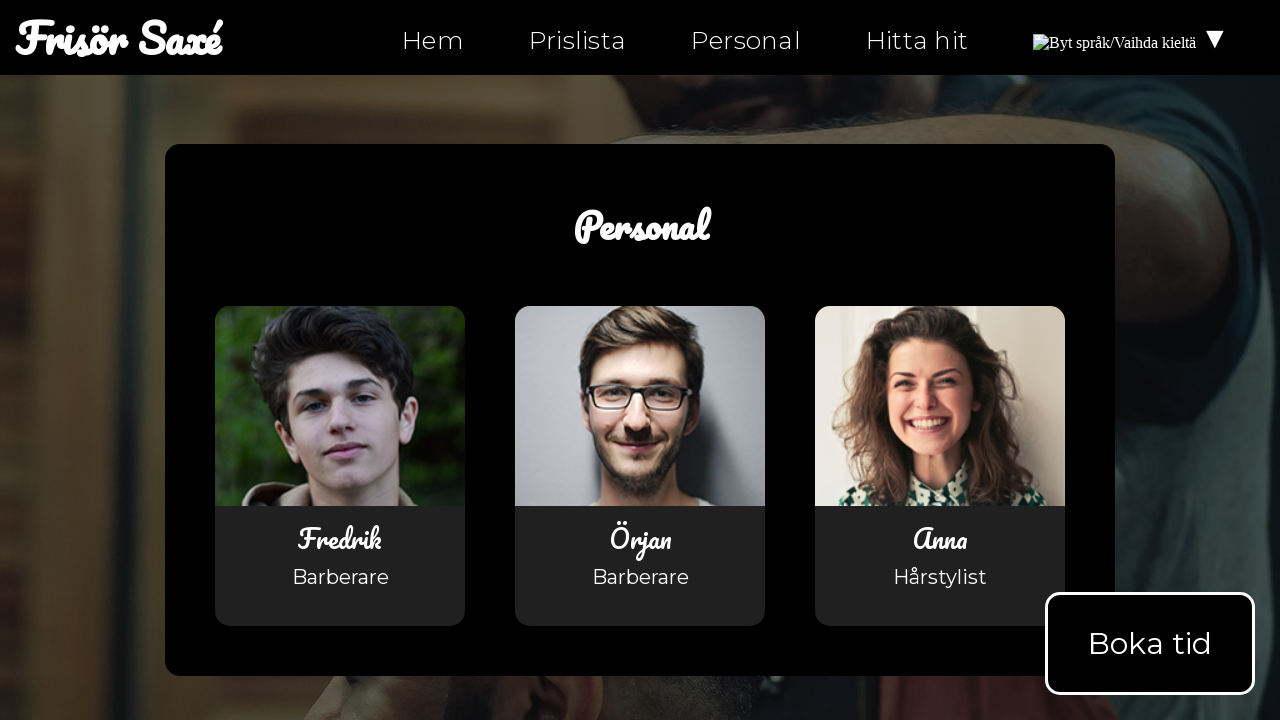

Checked link on personal.html with href attribute: hitta-hit.html
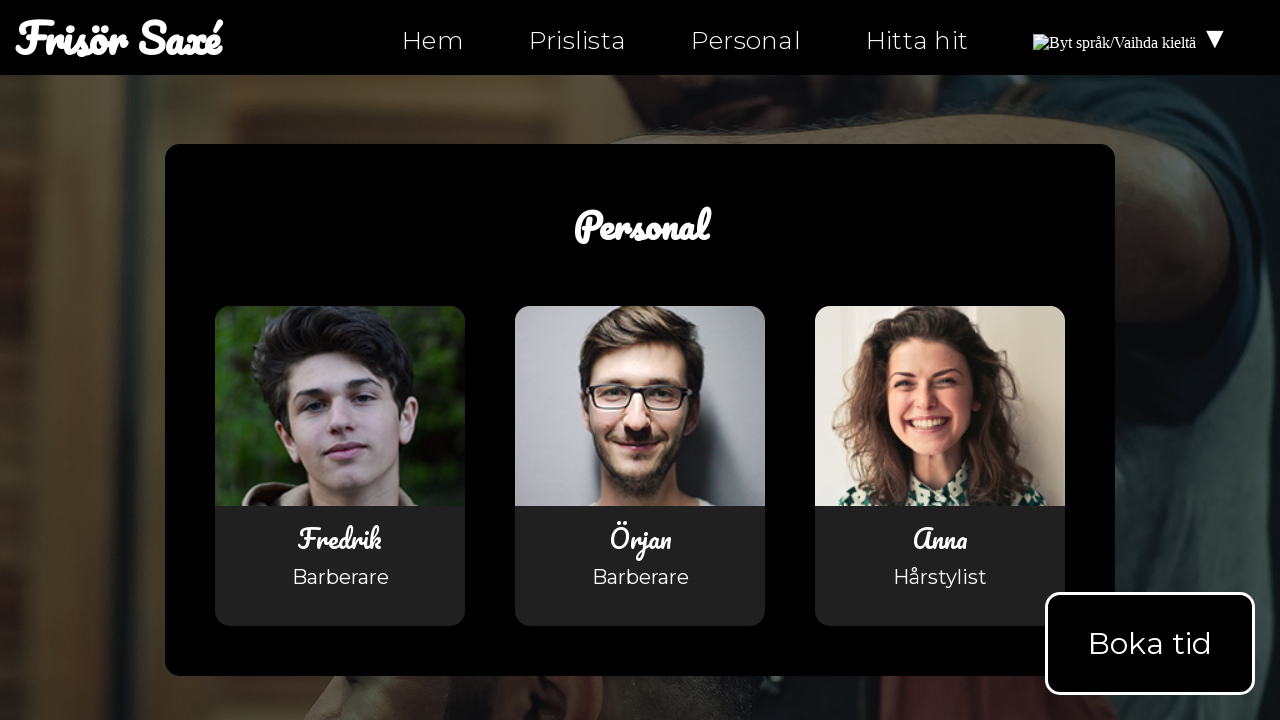

Checked link on personal.html with href attribute: personal.html
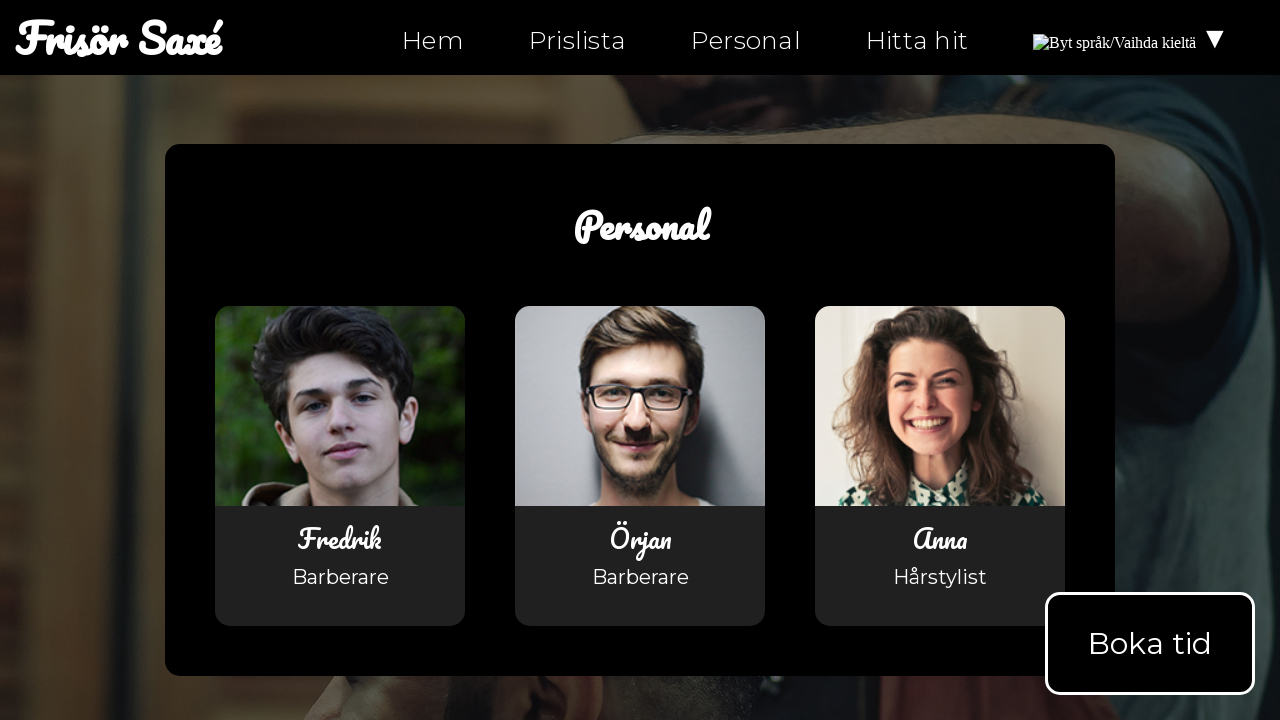

Checked link on personal.html with href attribute: personal-fi.html
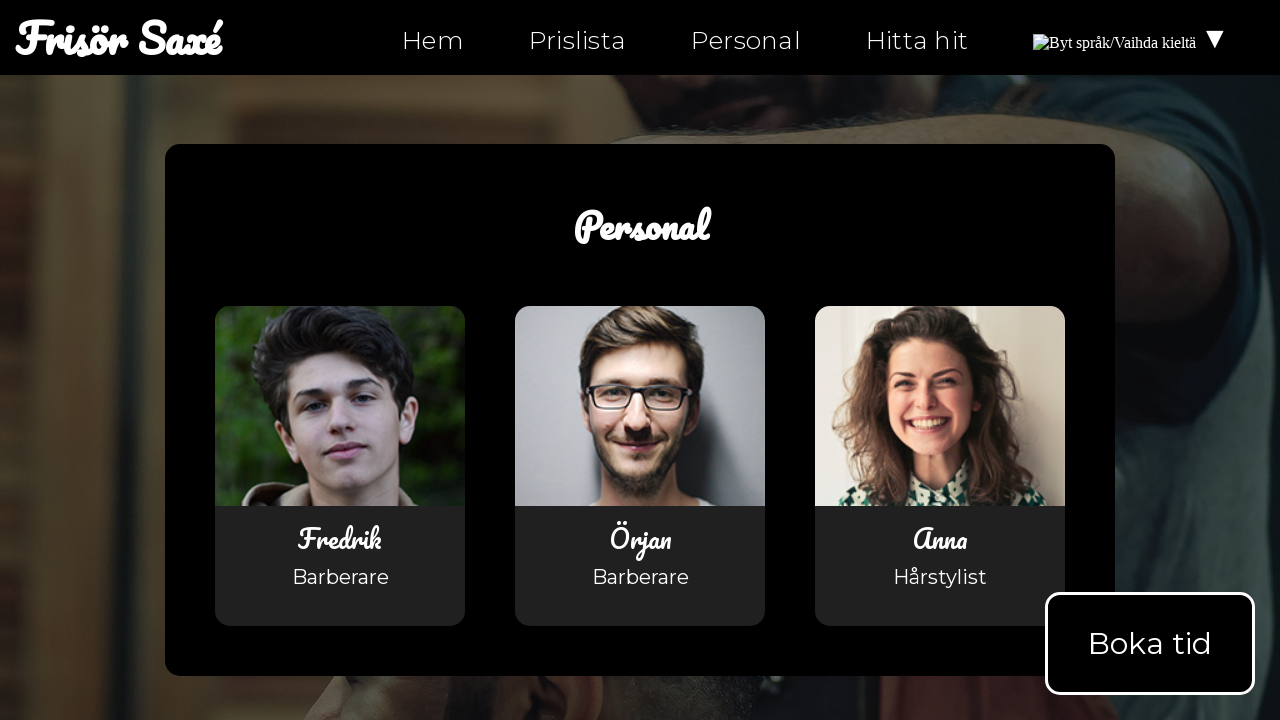

Checked link on personal.html with href attribute: mailto:info@ntig-uppsala.github.io?Subject=Boka%20tid
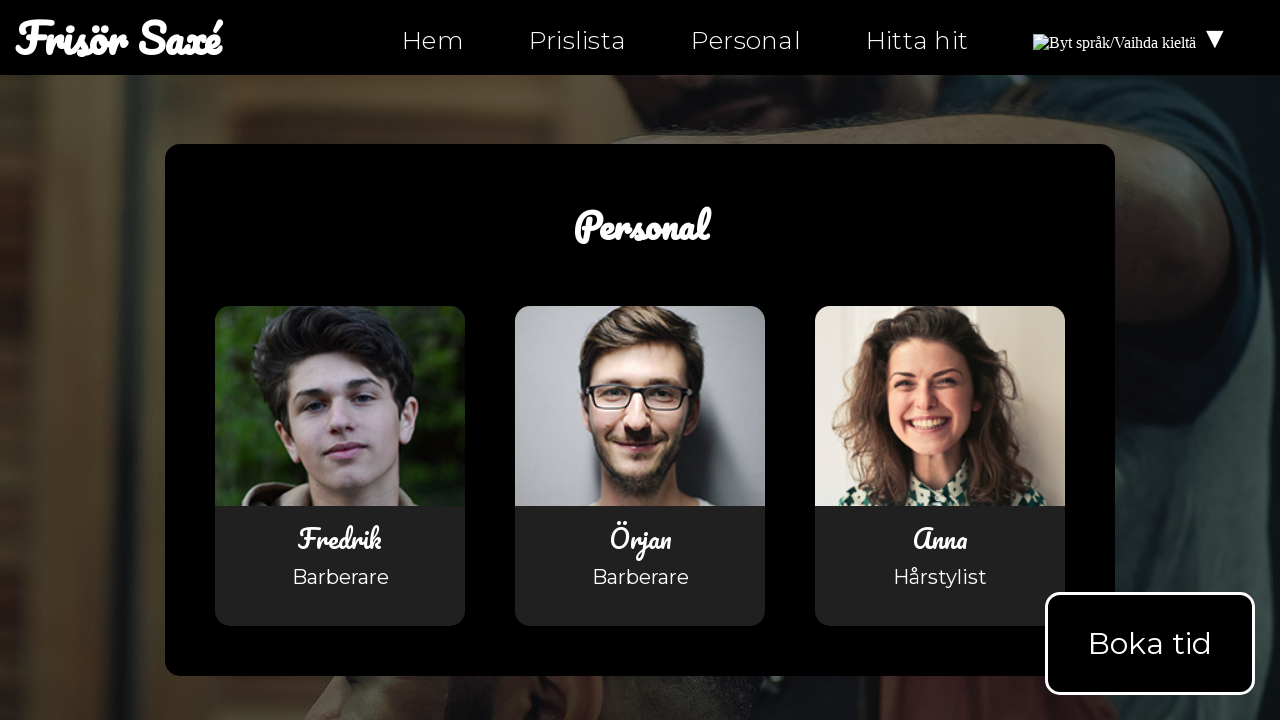

Checked link on personal.html with href attribute: https://facebook.com/ntiuppsala
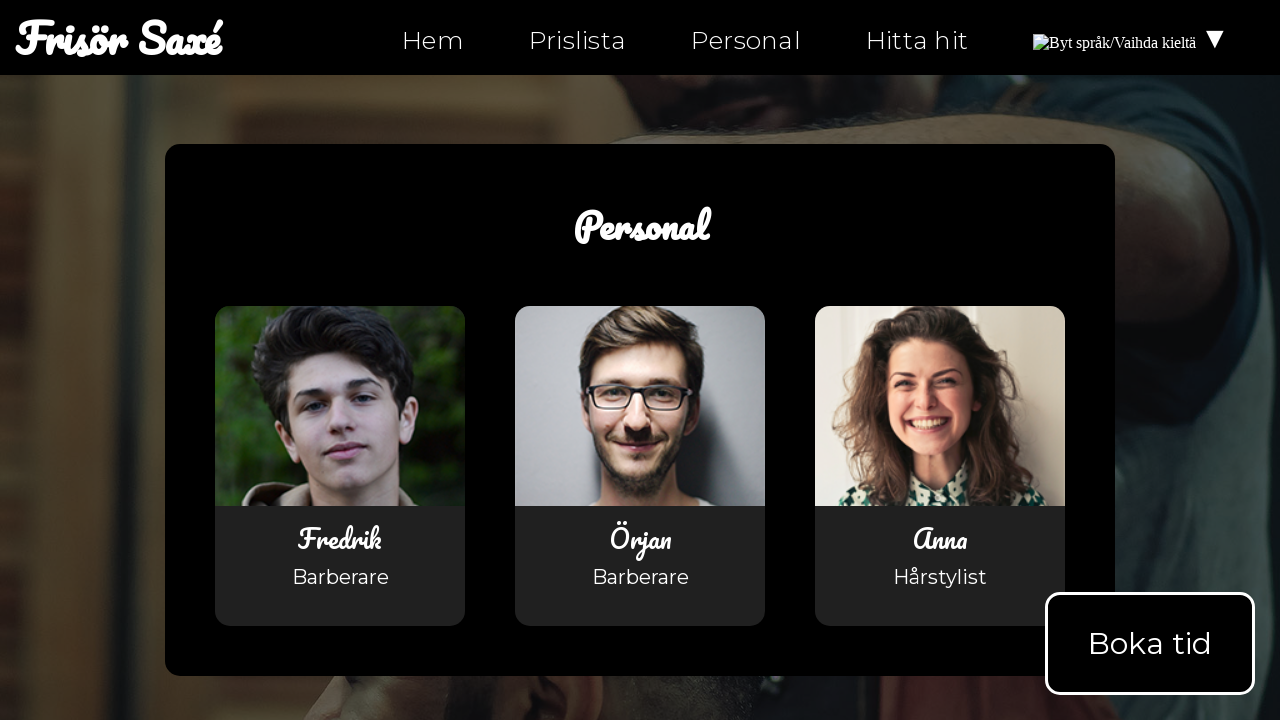

Checked link on personal.html with href attribute: https://instagram.com/ntiuppsala
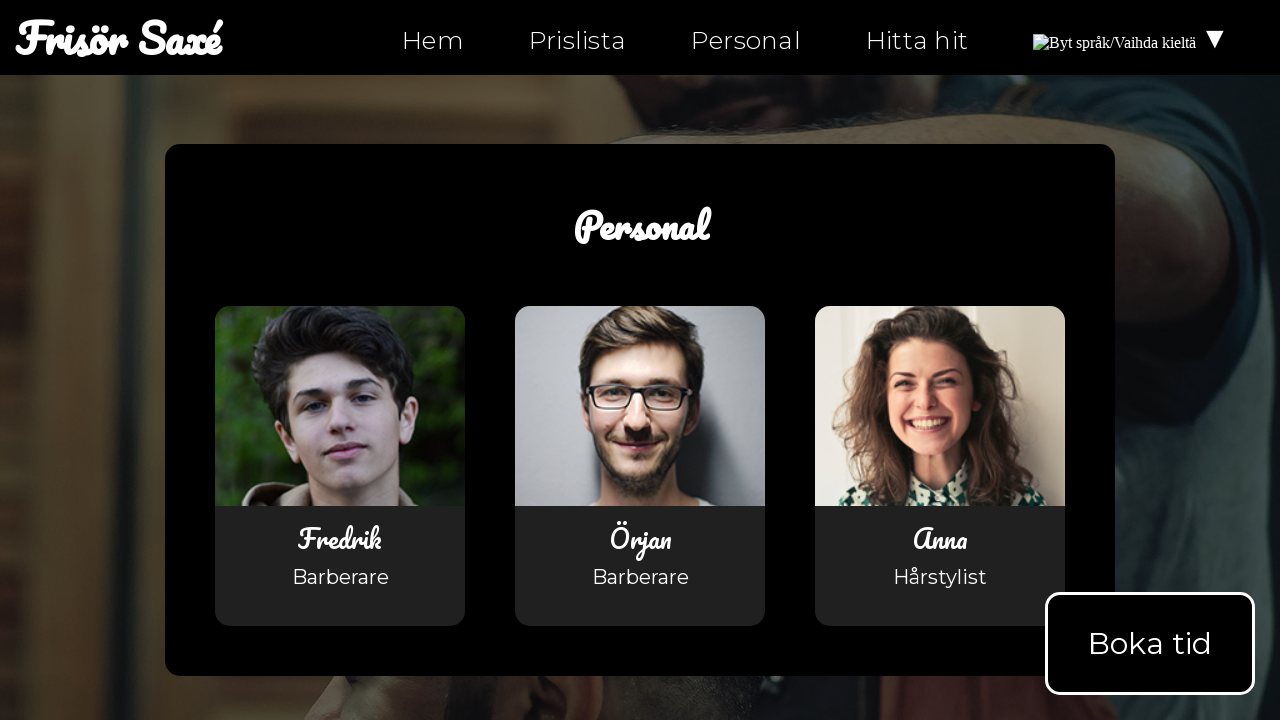

Checked link on personal.html with href attribute: https://twitter.com/ntiuppsala
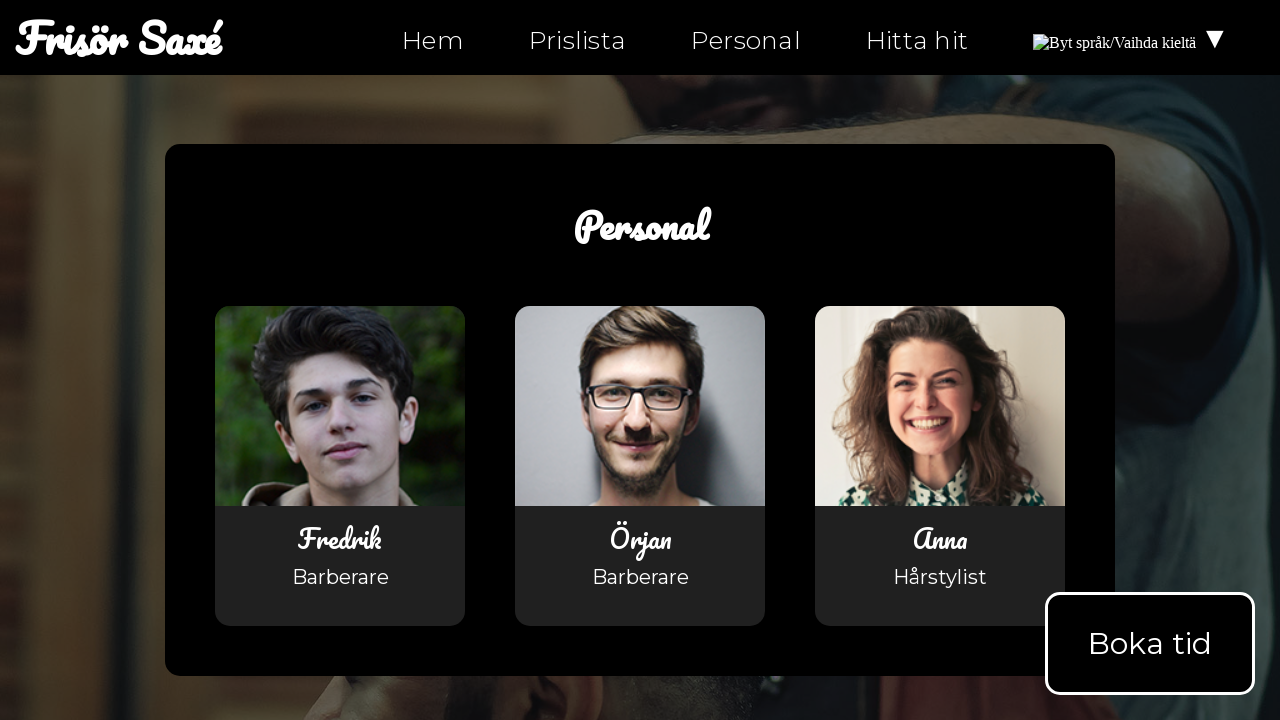

Checked link on personal.html with href attribute: tel:0630-555-555
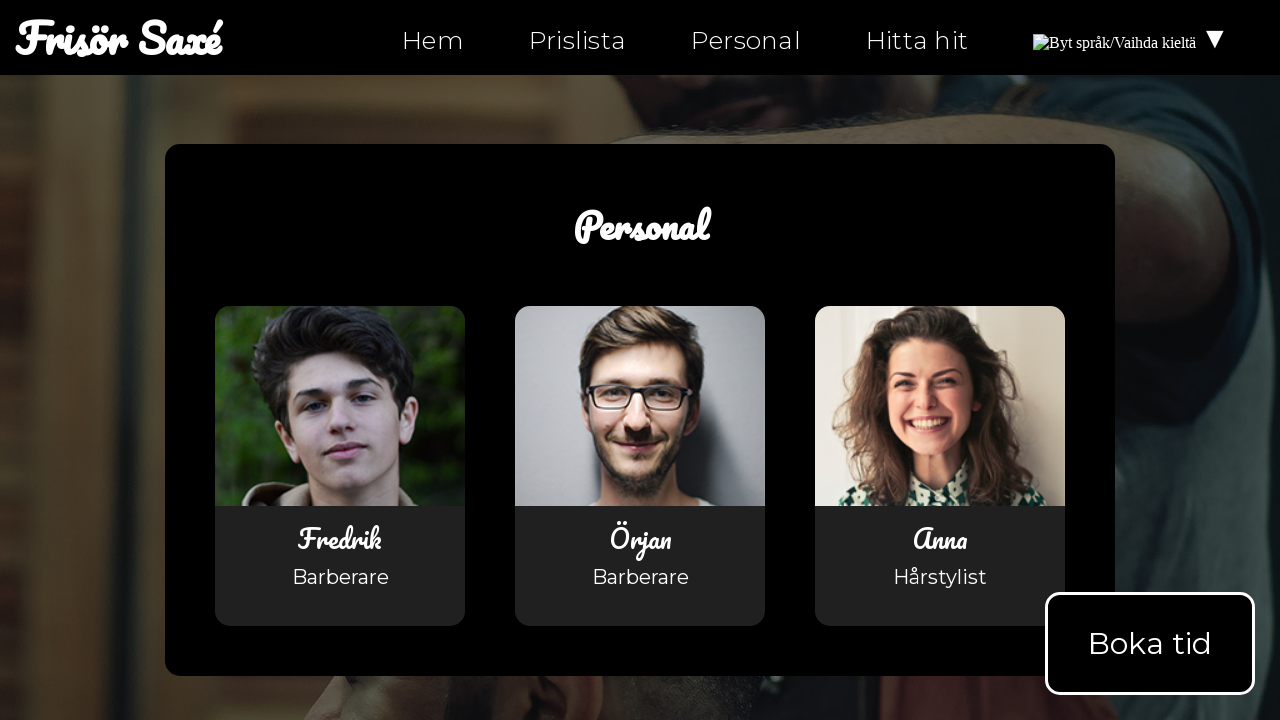

Checked link on personal.html with href attribute: mailto:info@ntig-uppsala.github.io
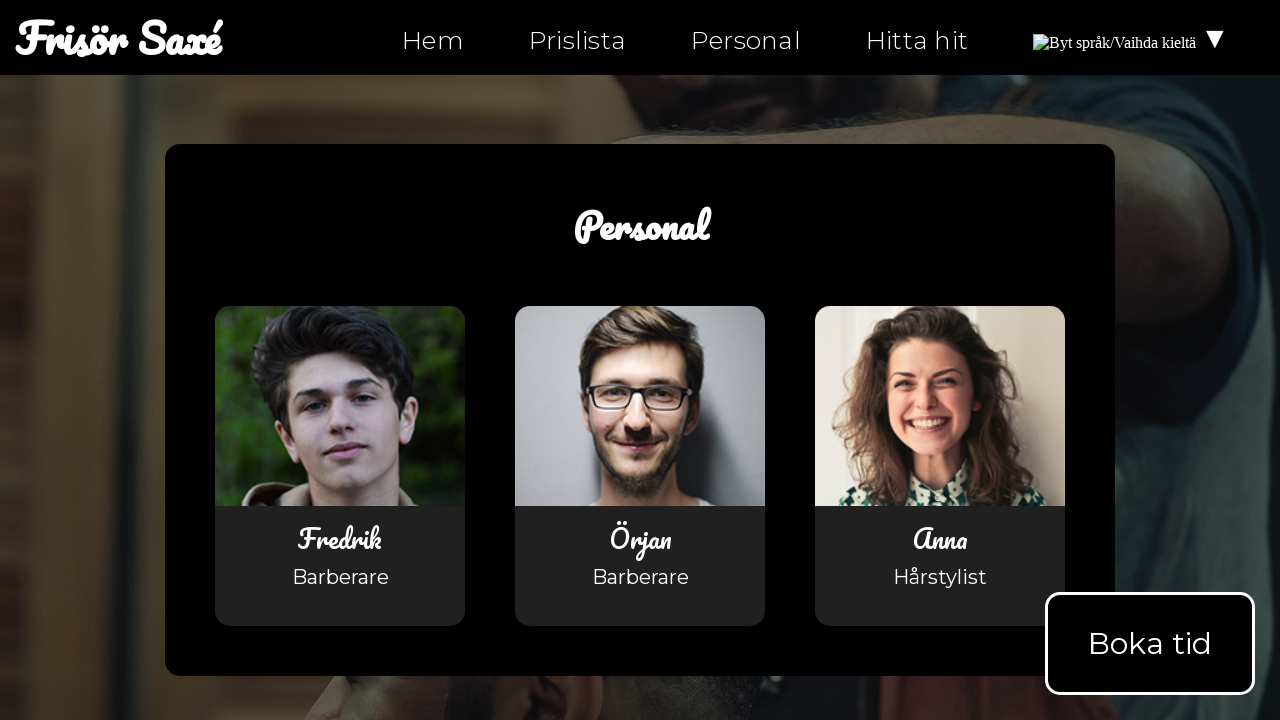

Checked link on personal.html with href attribute: hitta-hit.html
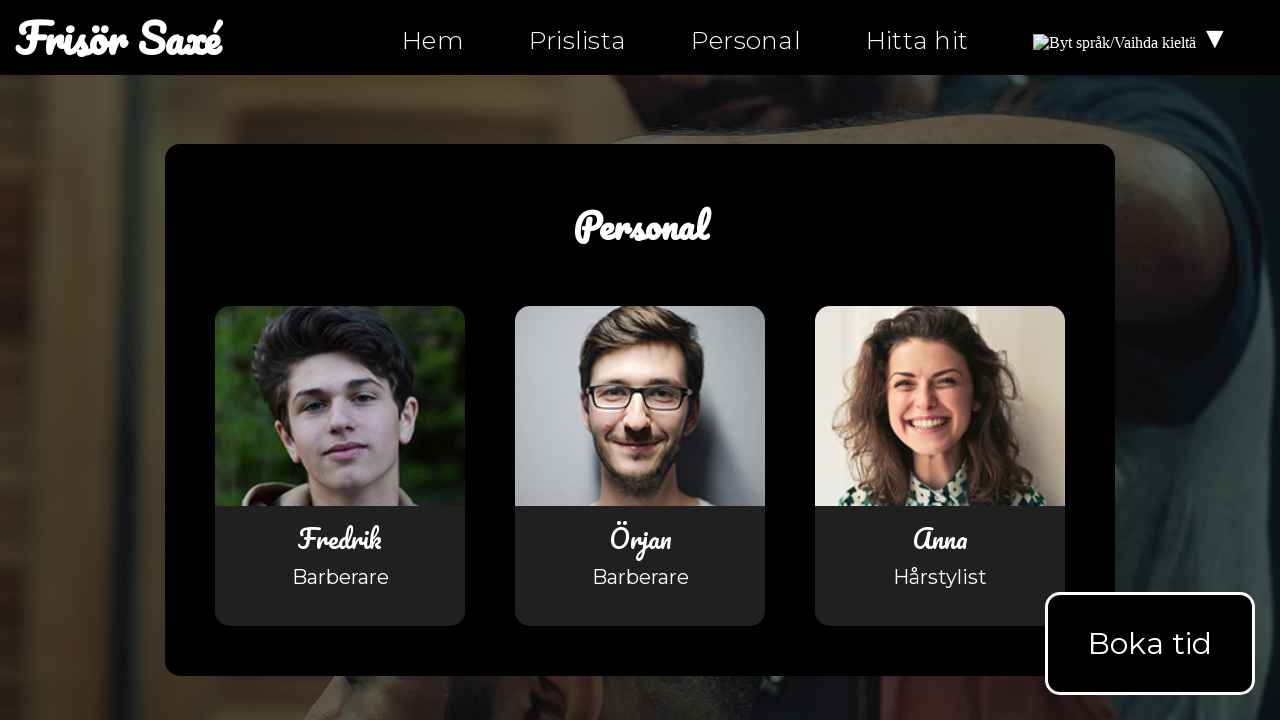

Navigated to hitta-hit.html
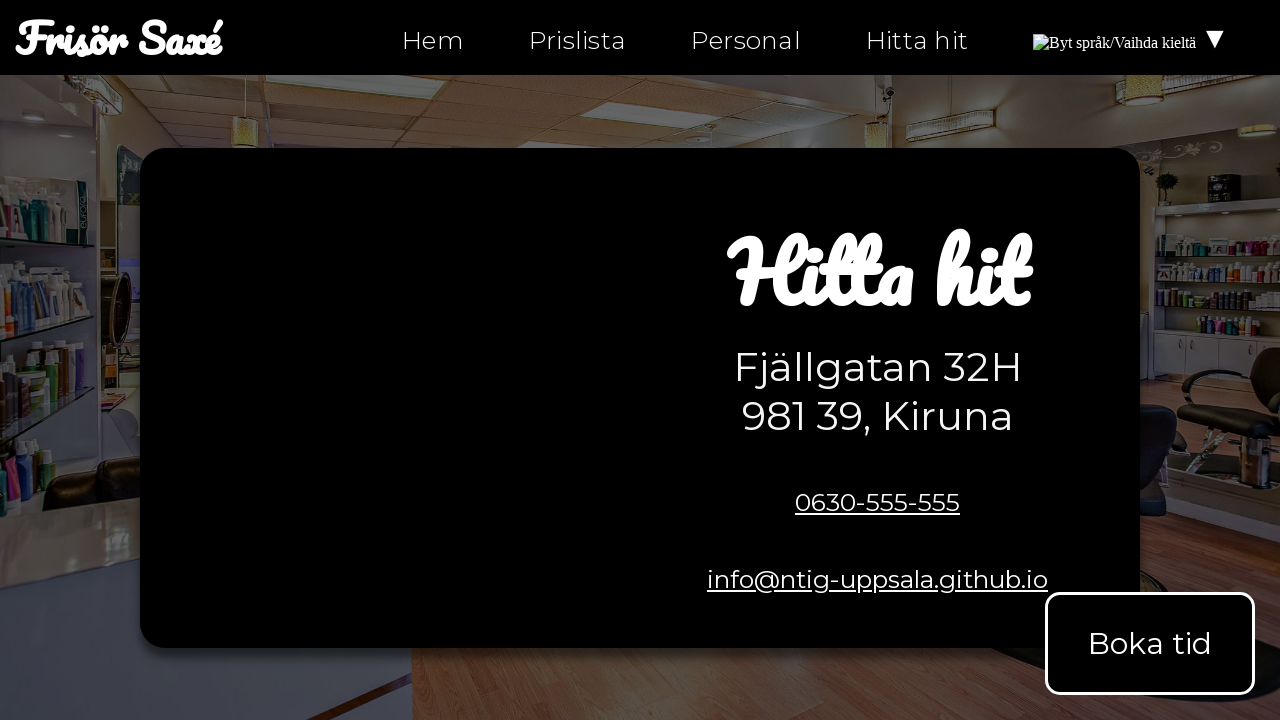

Retrieved all links from hitta-hit.html
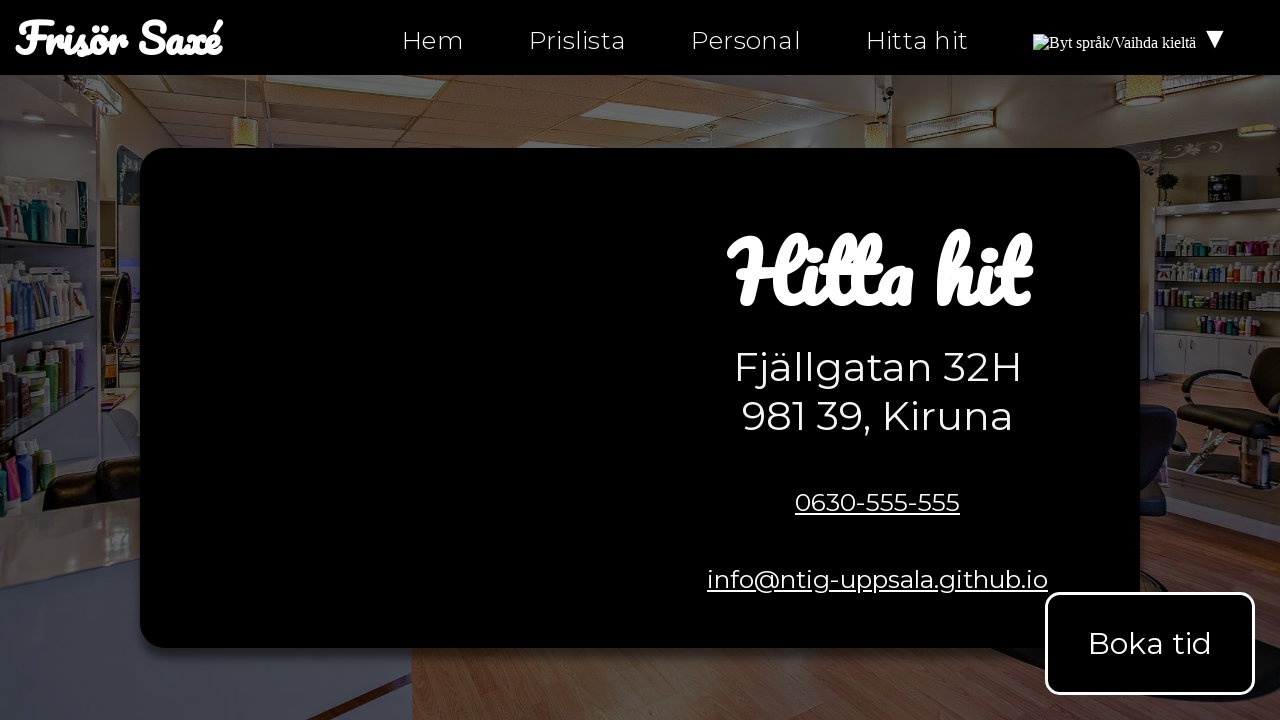

Checked link on hitta-hit.html with href attribute: index.html
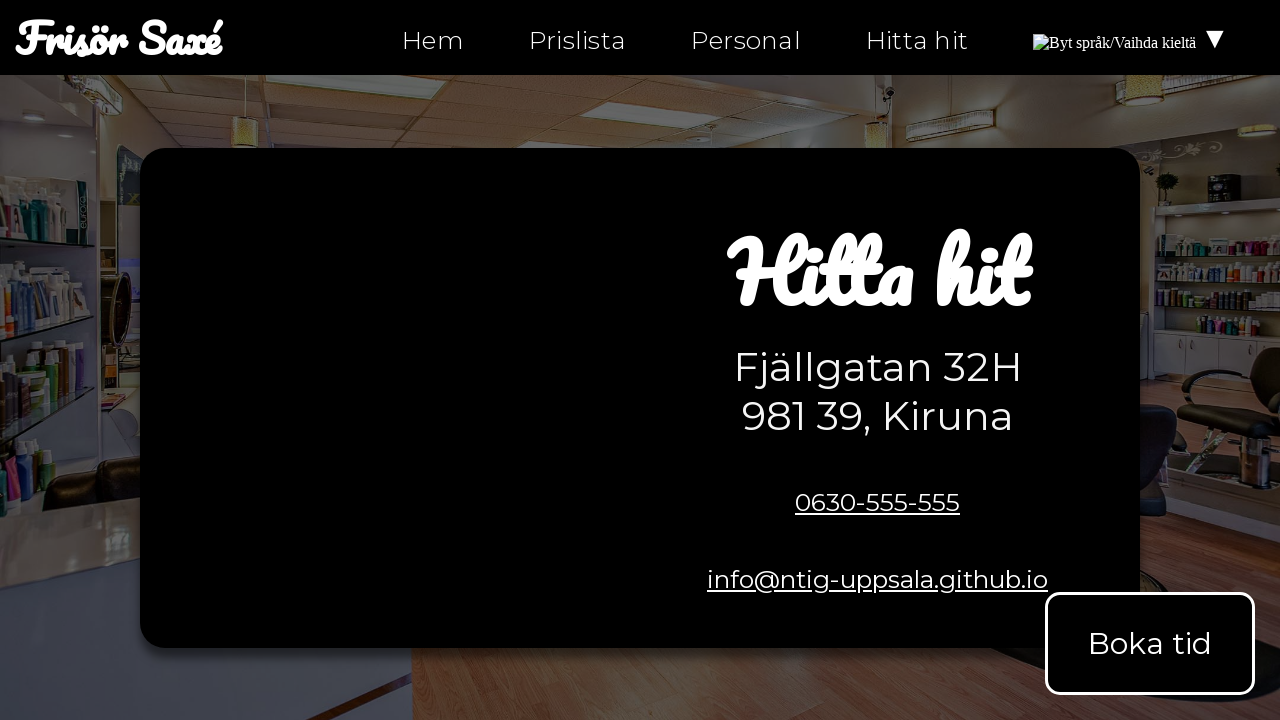

Checked link on hitta-hit.html with href attribute: index.html
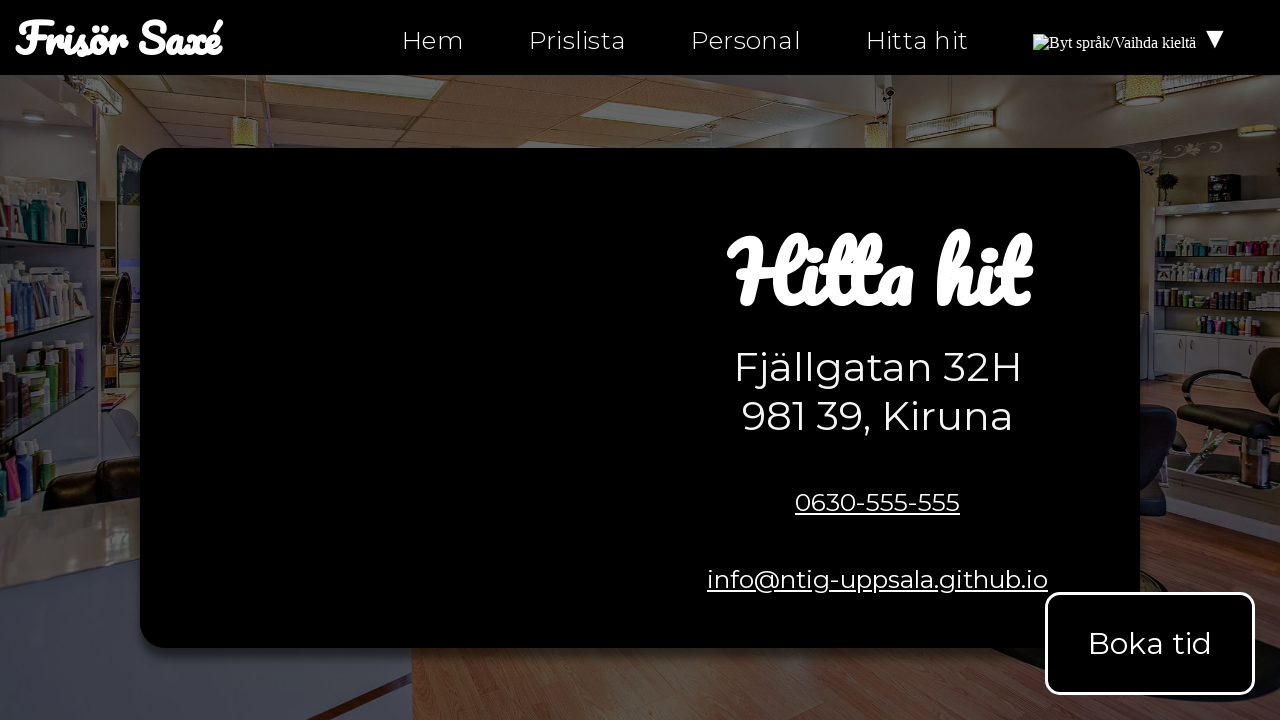

Checked link on hitta-hit.html with href attribute: index.html#products
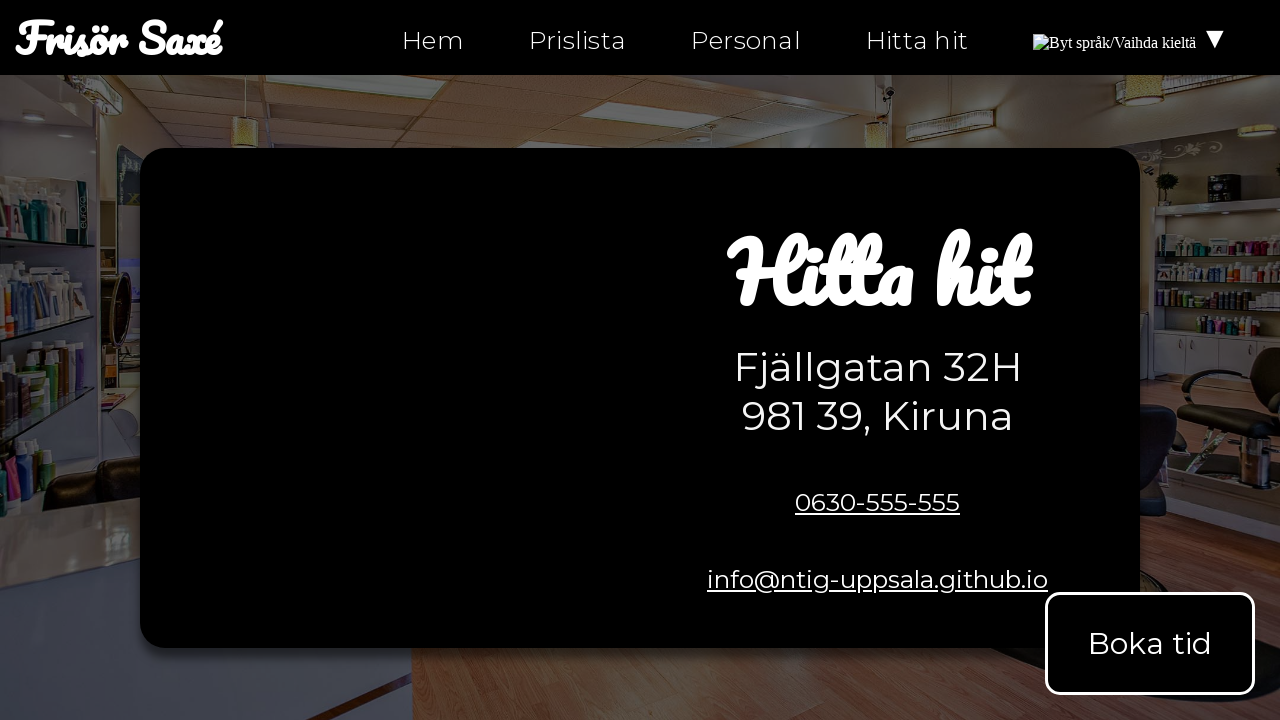

Checked link on hitta-hit.html with href attribute: personal.html
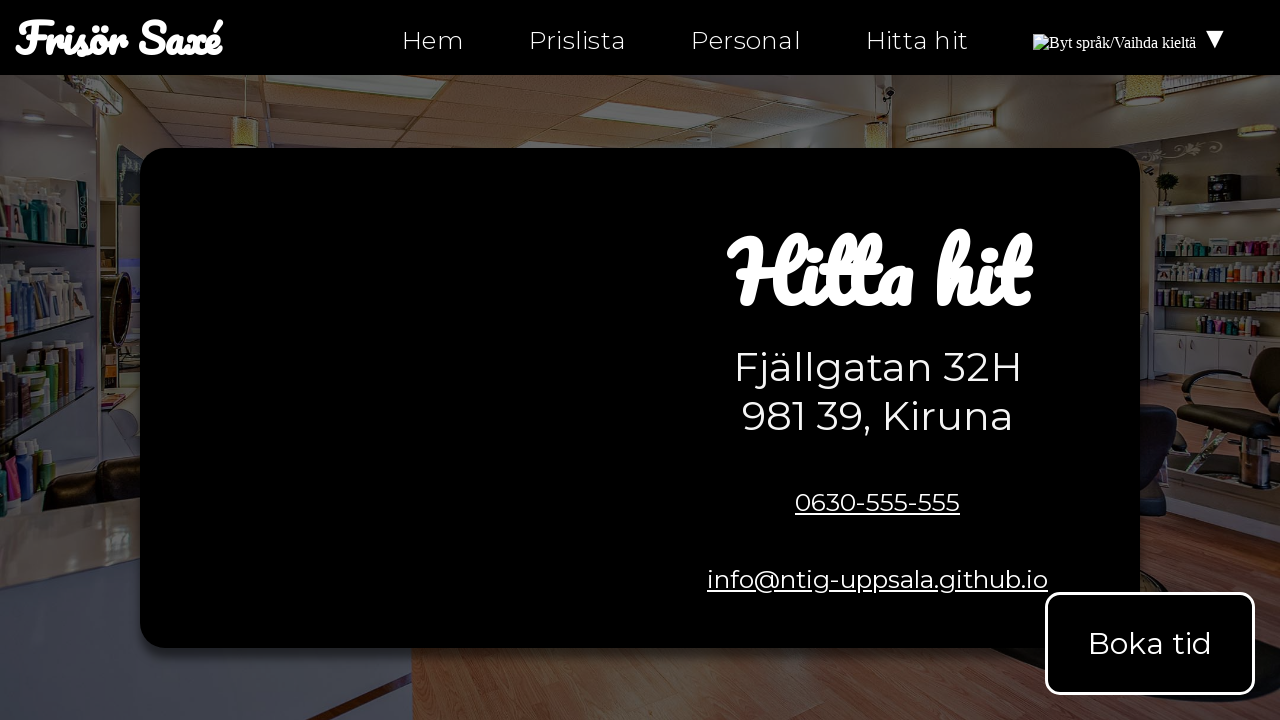

Checked link on hitta-hit.html with href attribute: hitta-hit.html
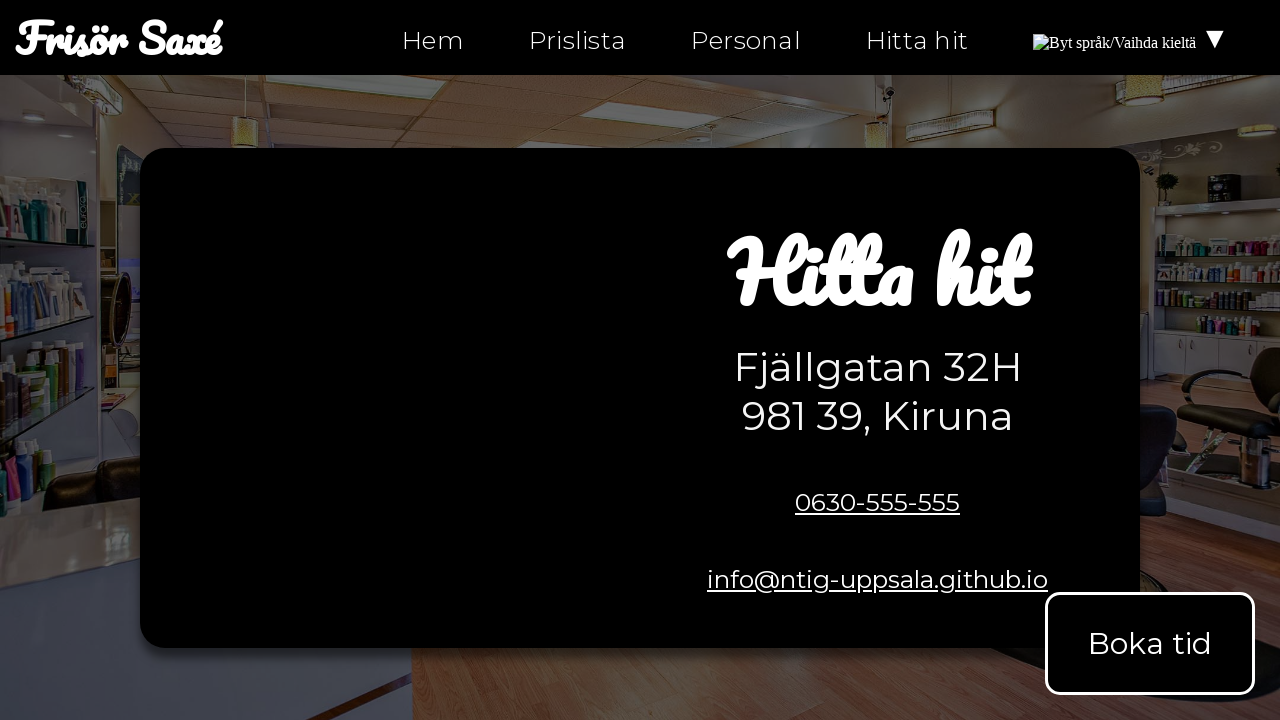

Checked link on hitta-hit.html with href attribute: hitta-hit.html
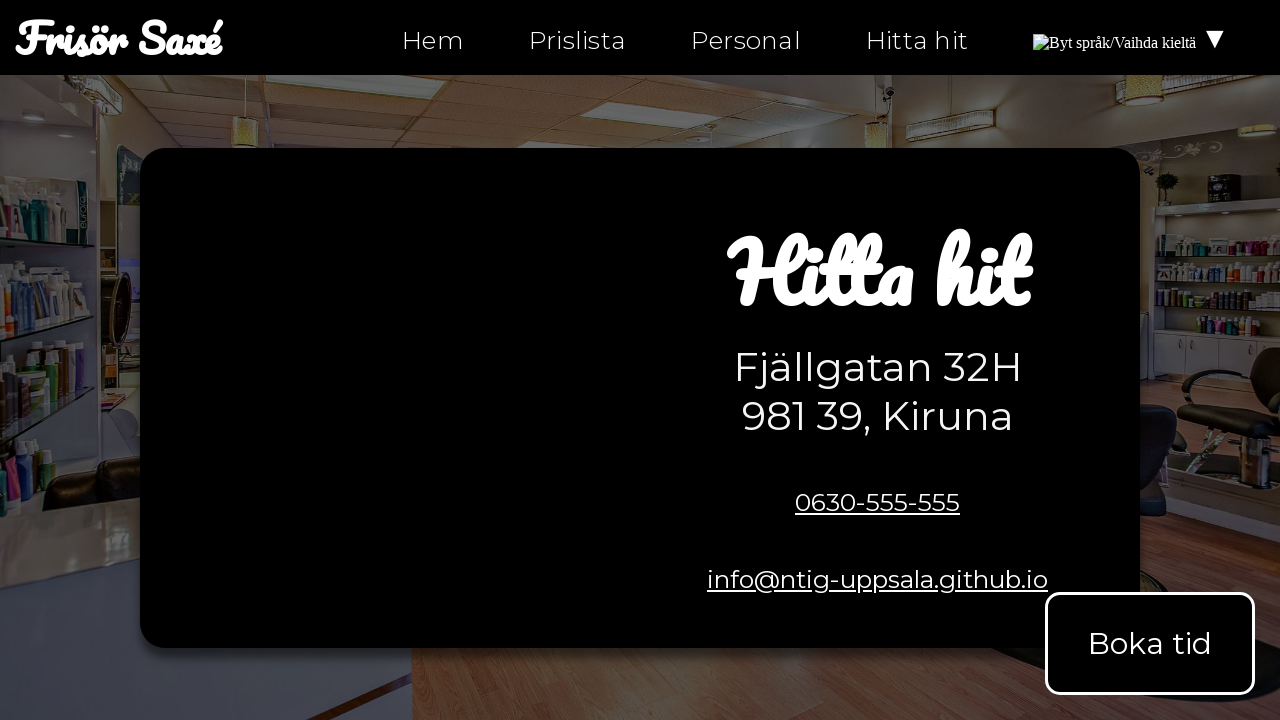

Checked link on hitta-hit.html with href attribute: hitta-hit-fi.html
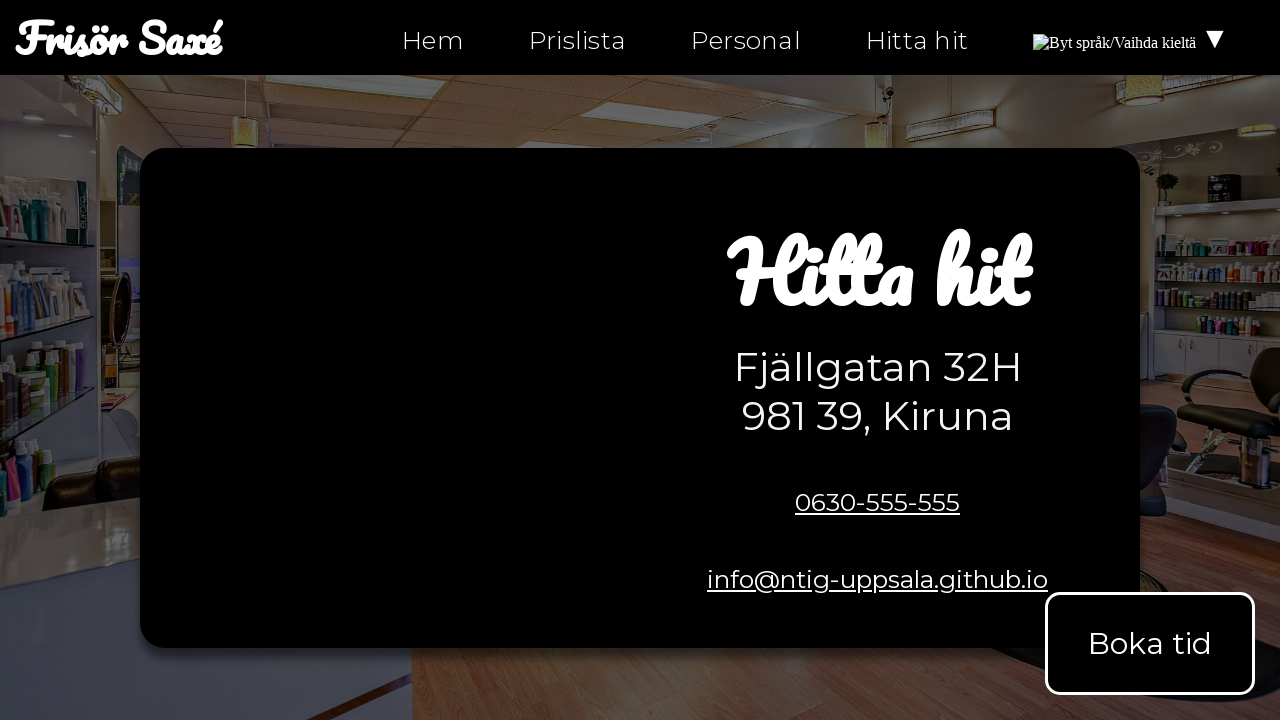

Checked link on hitta-hit.html with href attribute: mailto:info@ntig-uppsala.github.io?Subject=Boka%20tid
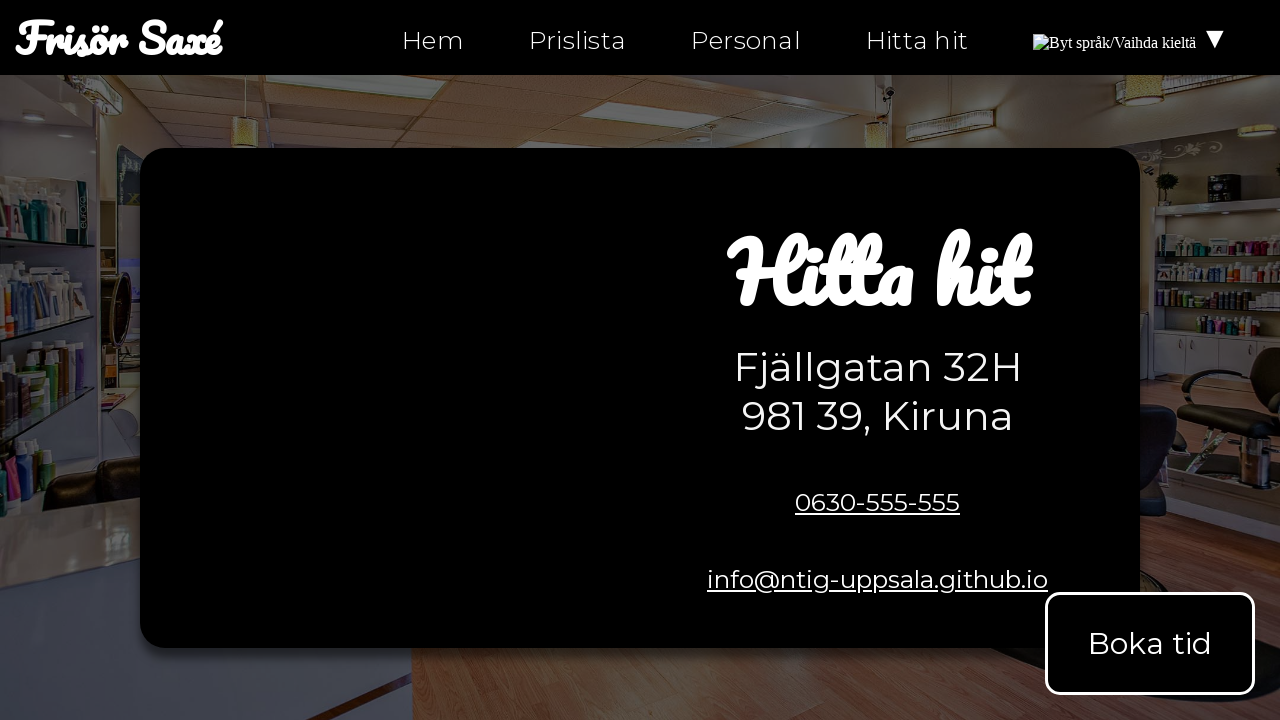

Checked link on hitta-hit.html with href attribute: tel:0630-555-555
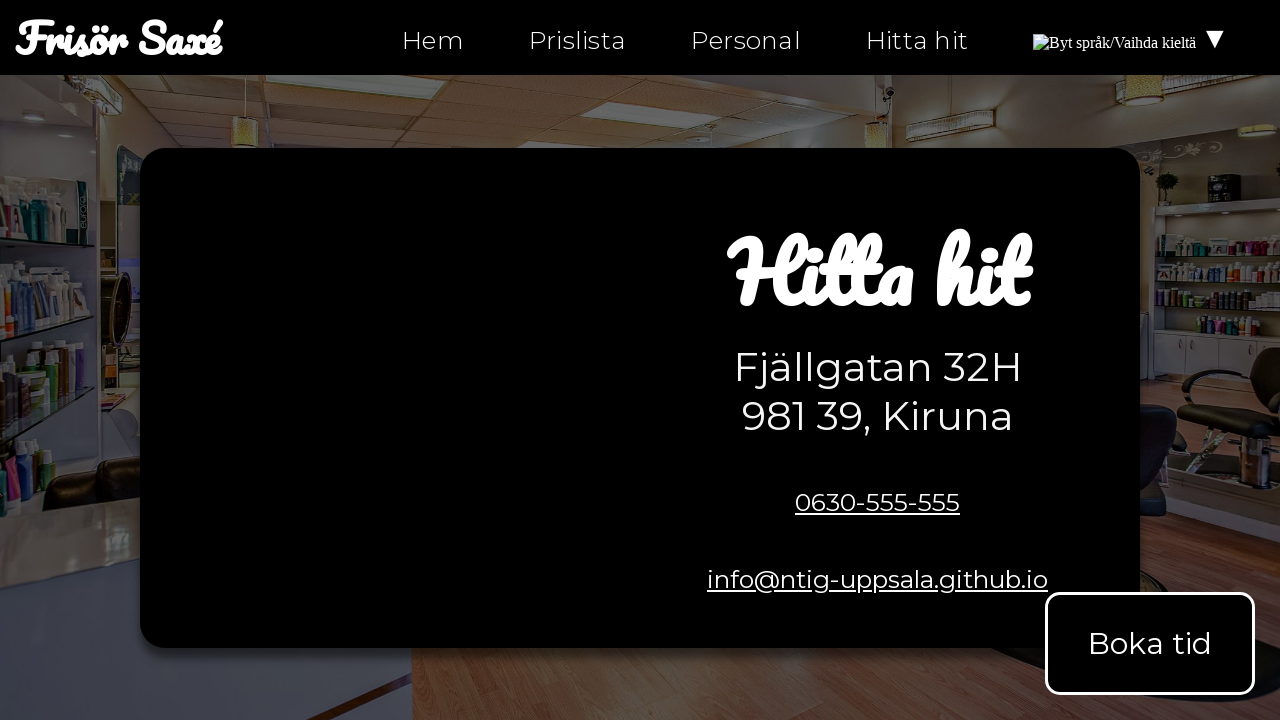

Checked link on hitta-hit.html with href attribute: mailto:info@ntig-uppsala.github.io
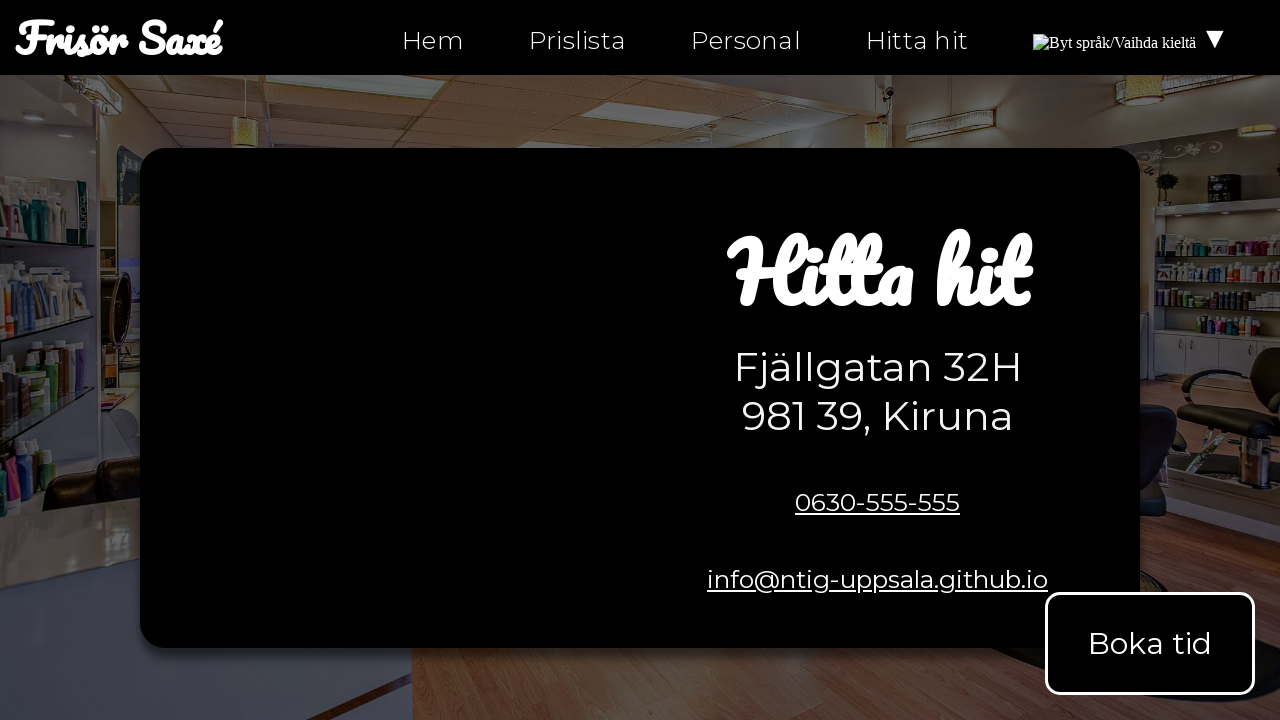

Checked link on hitta-hit.html with href attribute: https://facebook.com/ntiuppsala
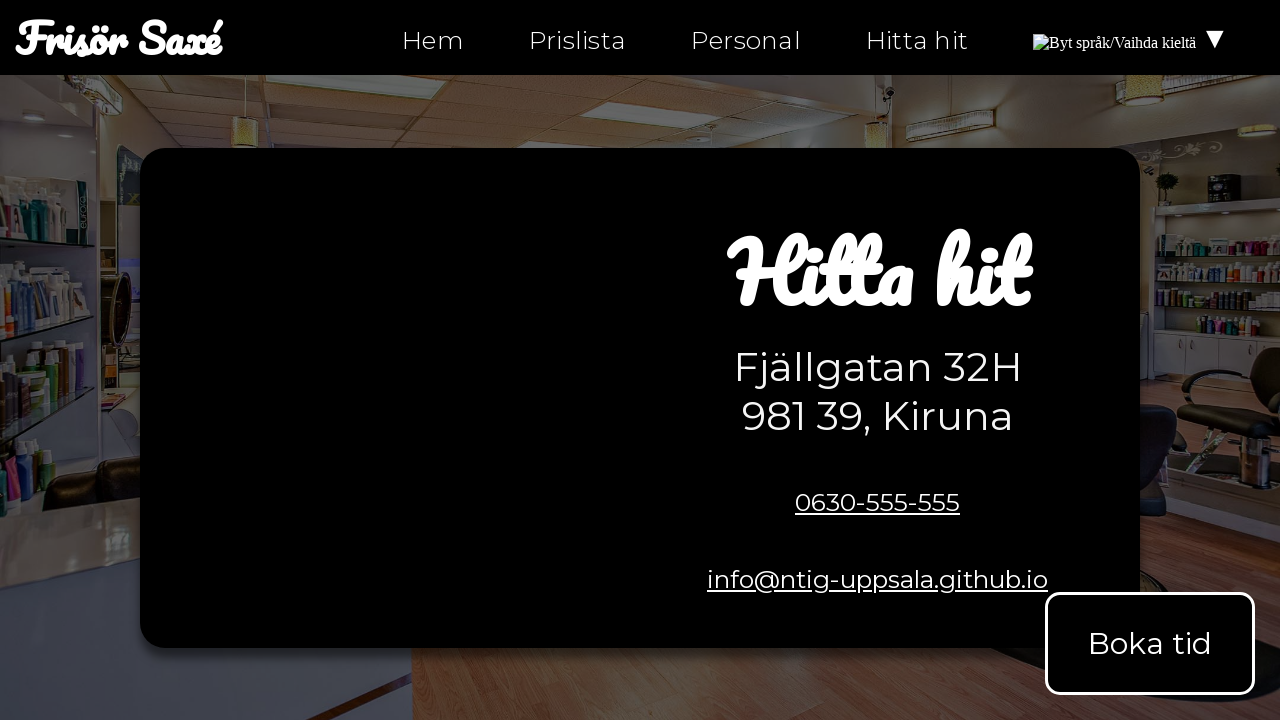

Checked link on hitta-hit.html with href attribute: https://instagram.com/ntiuppsala
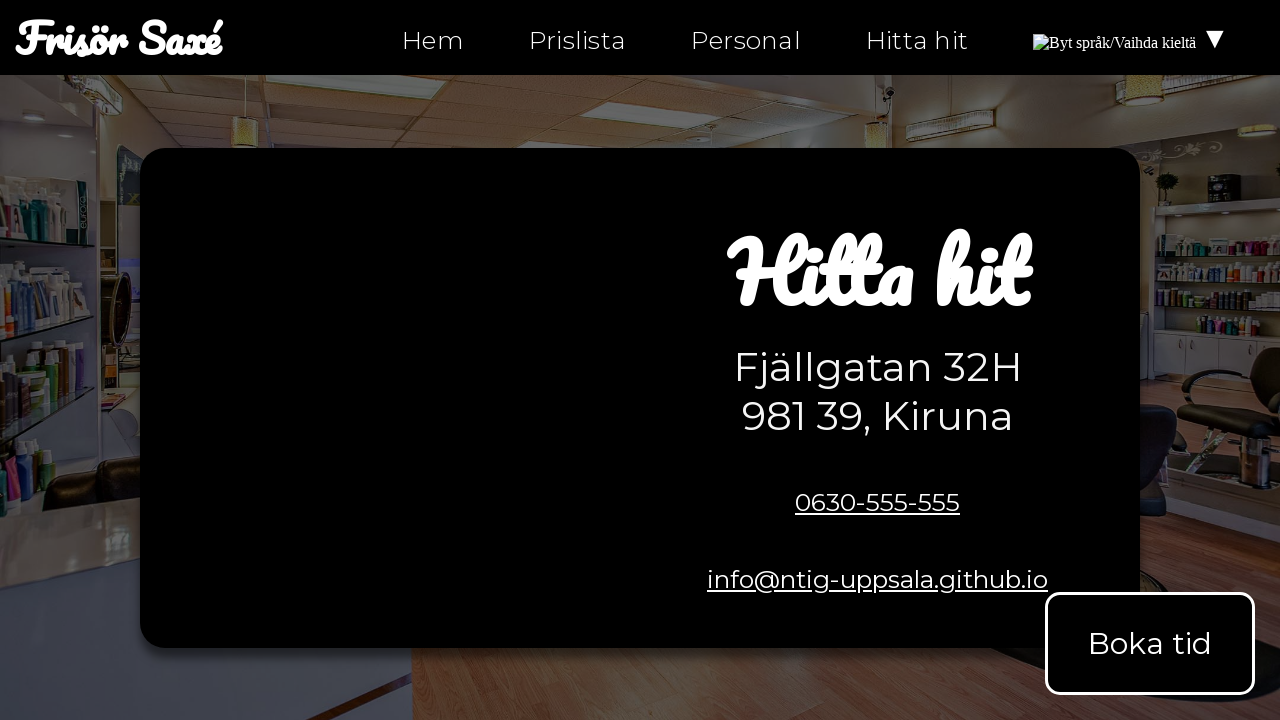

Checked link on hitta-hit.html with href attribute: https://twitter.com/ntiuppsala
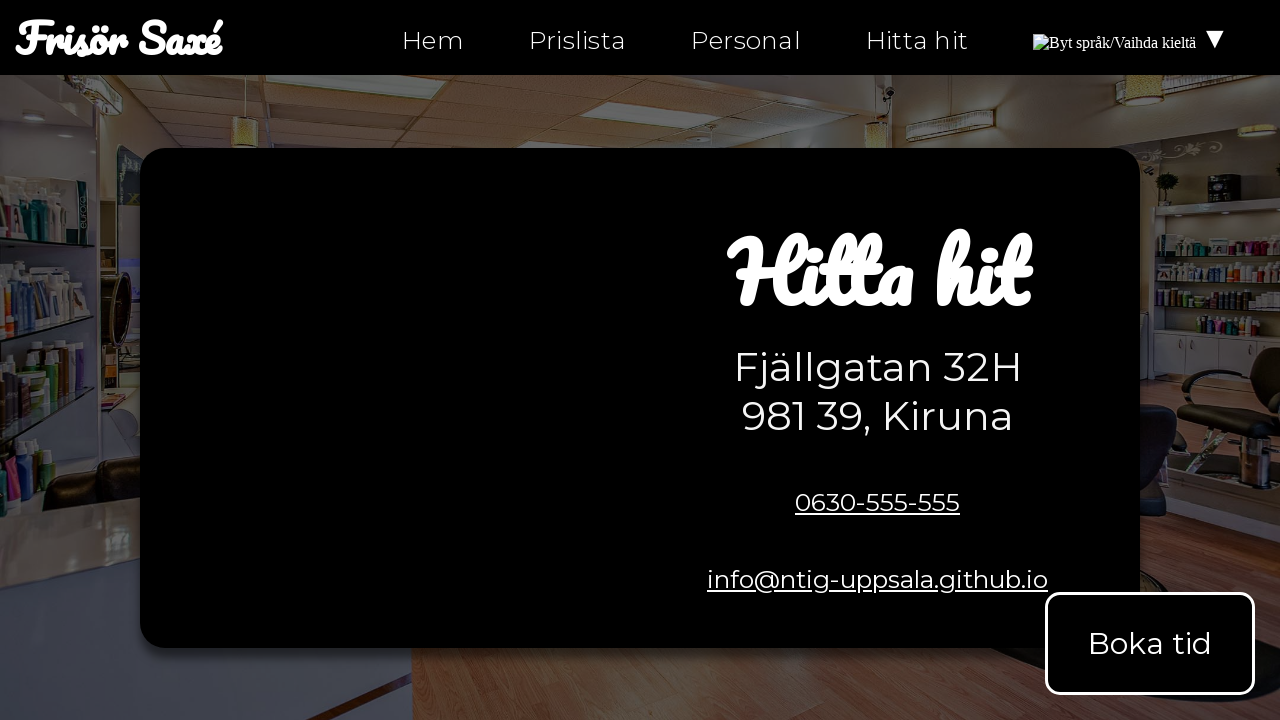

Checked link on hitta-hit.html with href attribute: tel:0630-555-555
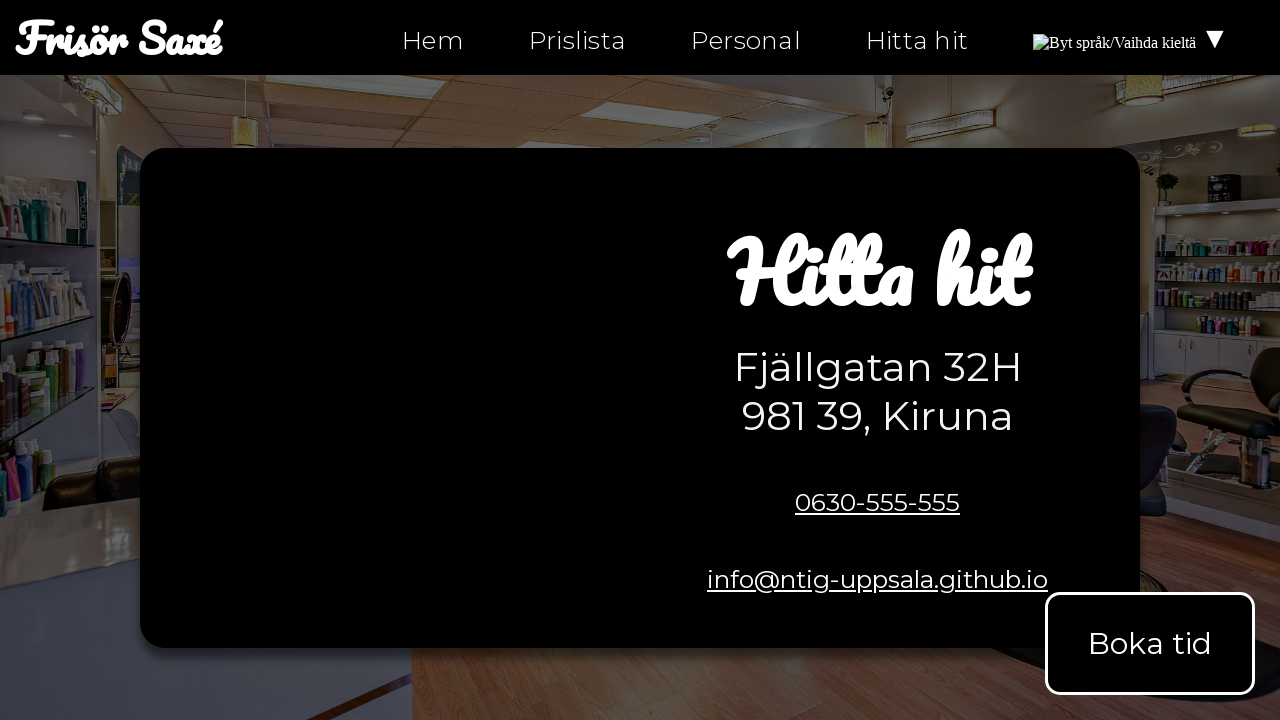

Checked link on hitta-hit.html with href attribute: mailto:info@ntig-uppsala.github.io
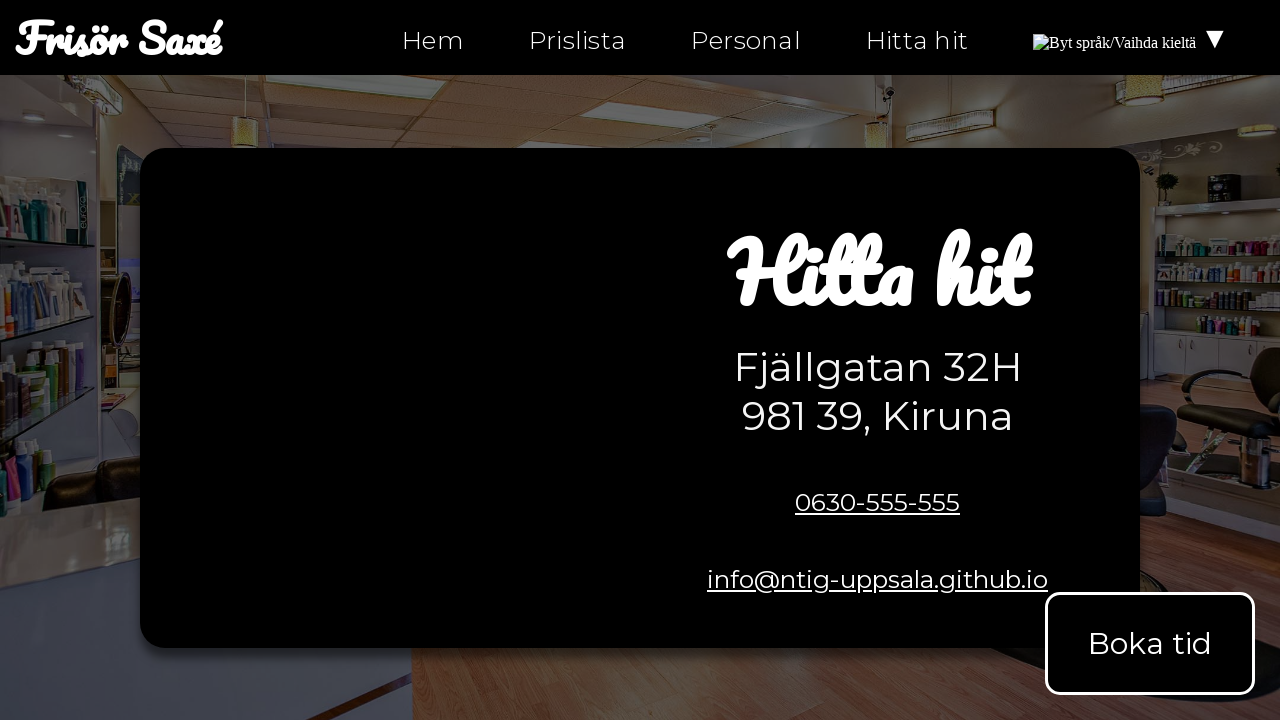

Checked link on hitta-hit.html with href attribute: hitta-hit.html
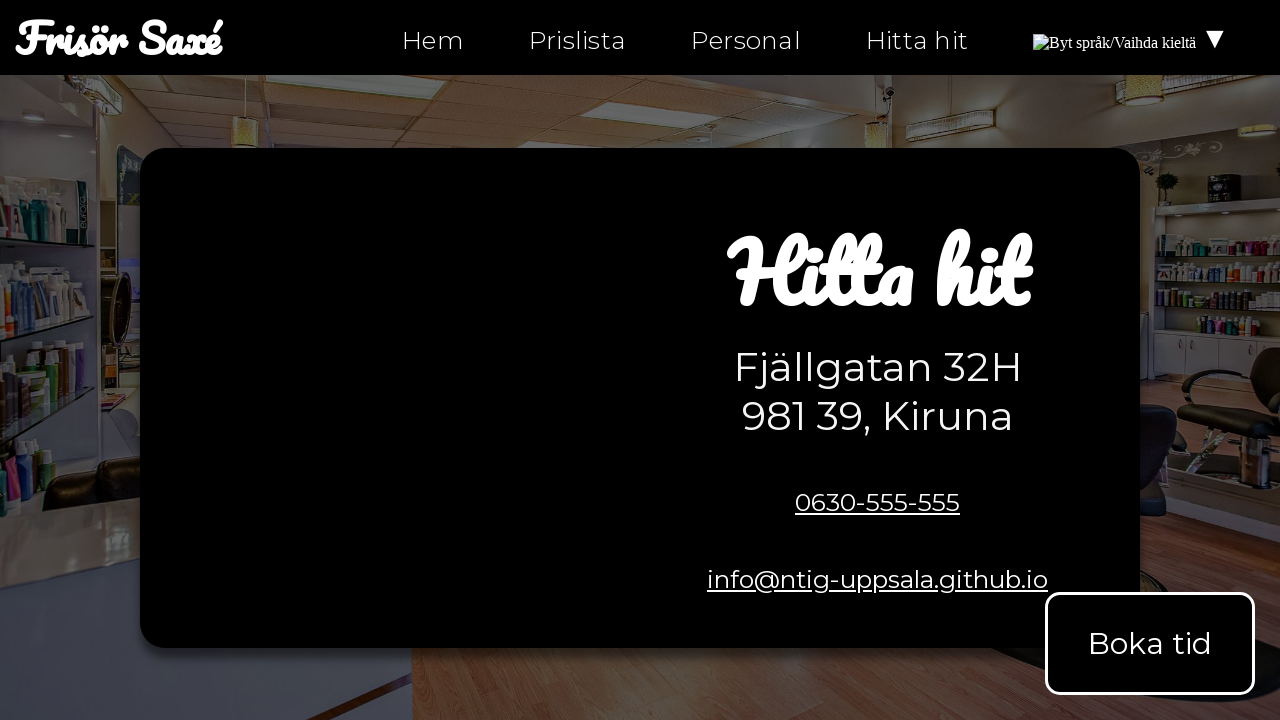

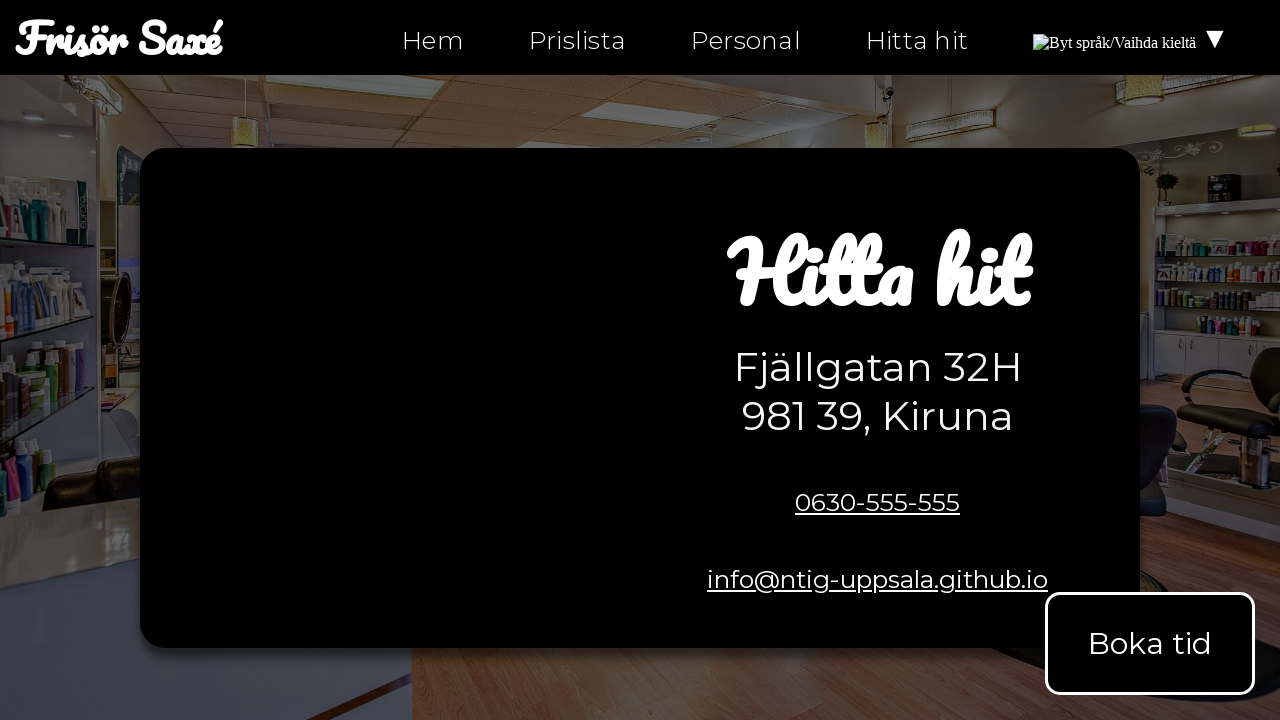